Tests keyboard input by clicking on the test area and typing numbers 0-9 followed by all lowercase letters a-z.

Starting URL: https://keyboardtester.co/keyboard-tester.html

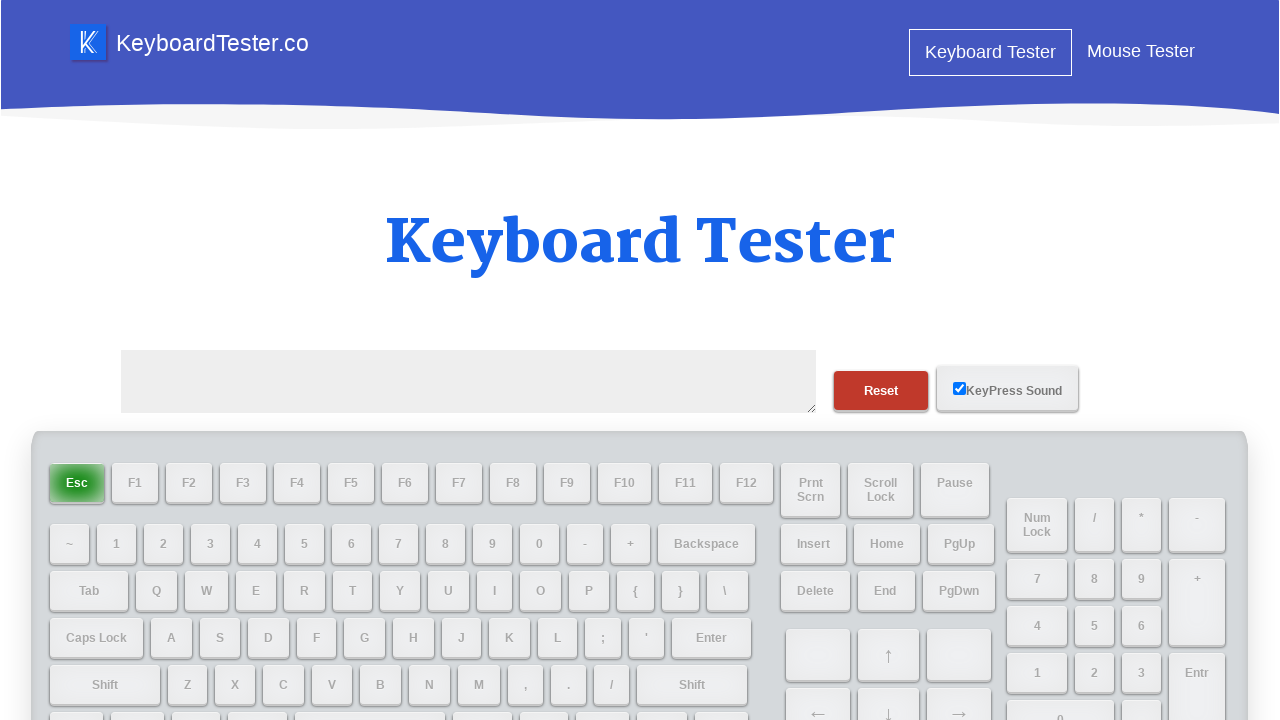

Clicked on the test area to focus it at (469, 382) on #testarea
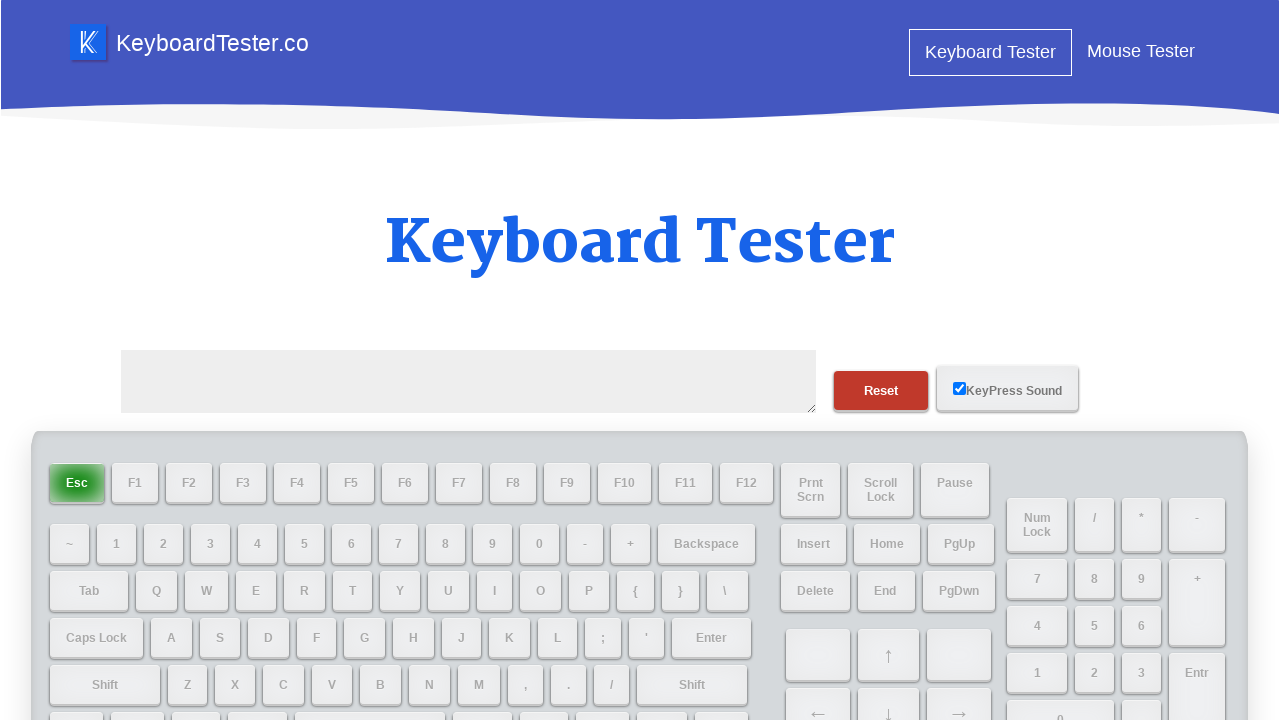

Cleared the test area on #testarea
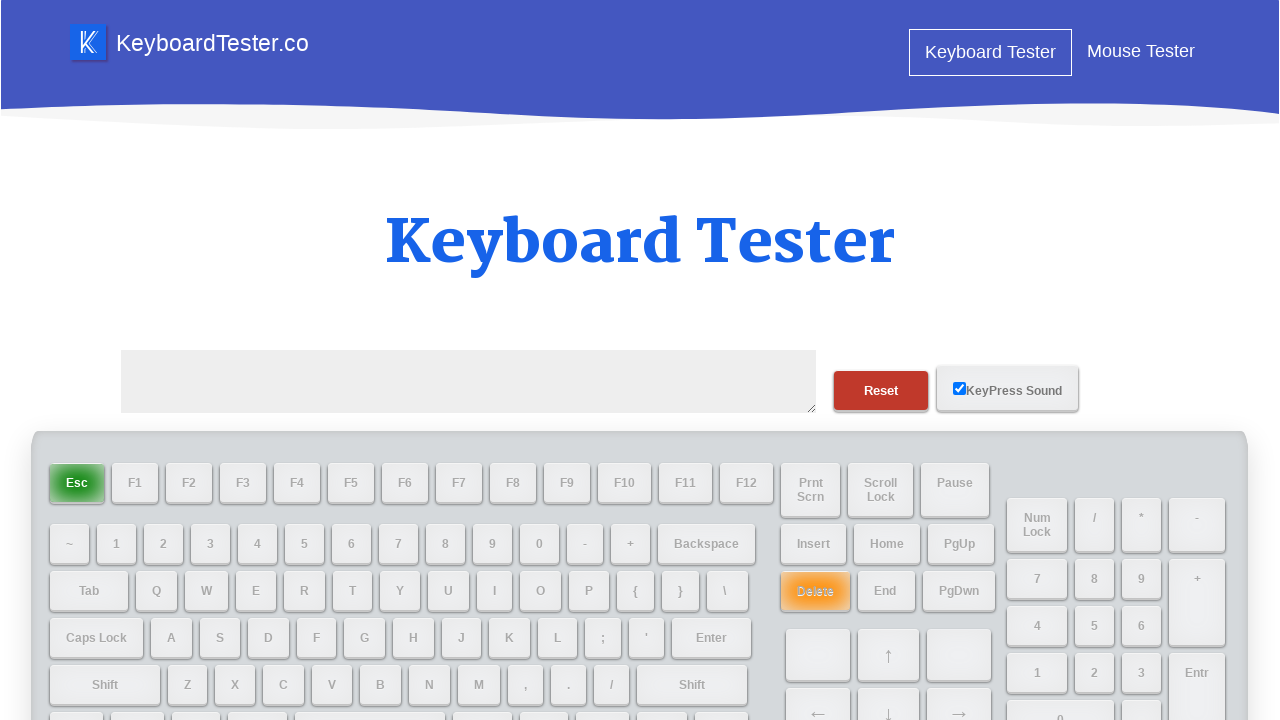

Typed number 0 into the test area on #testarea
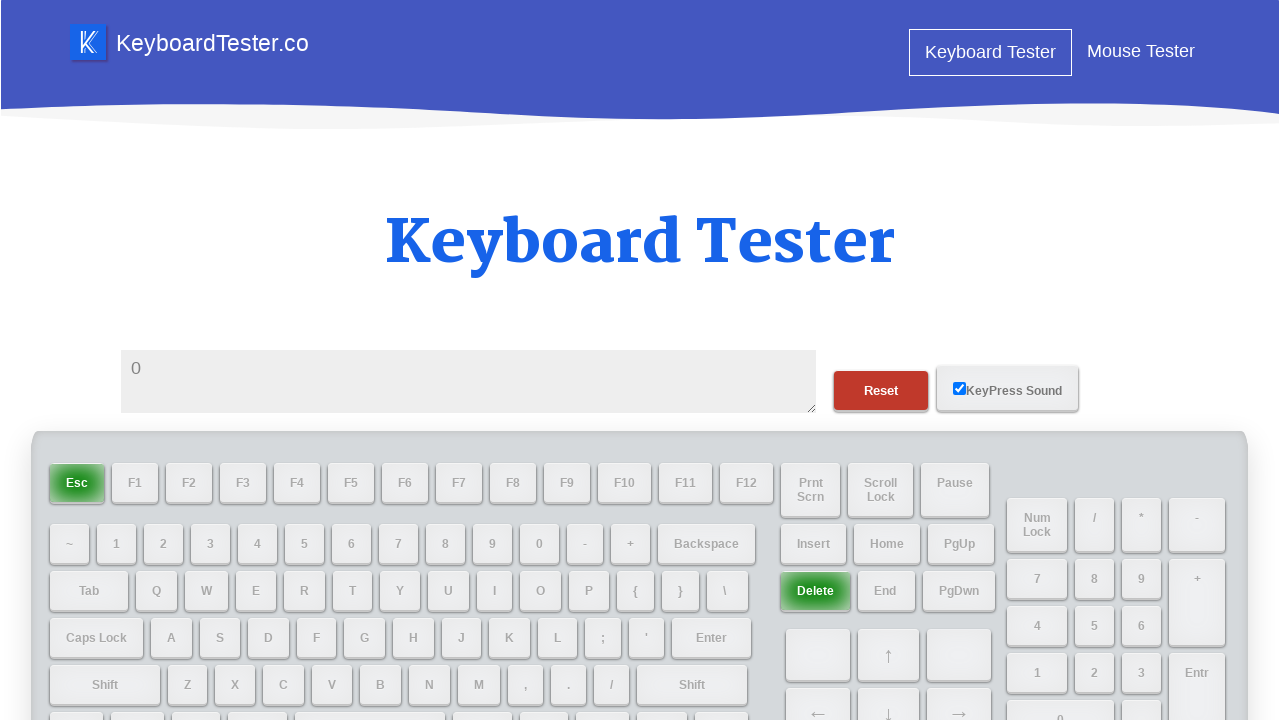

Cleared the test area on #testarea
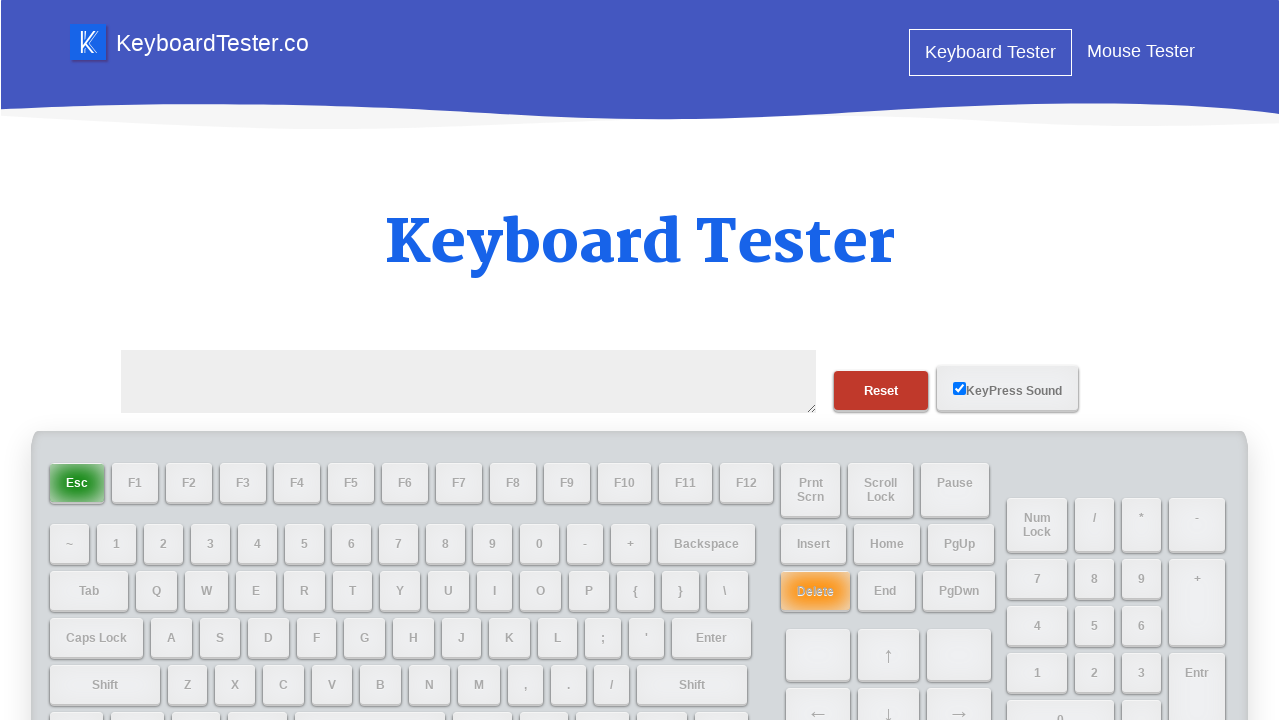

Typed number 1 into the test area on #testarea
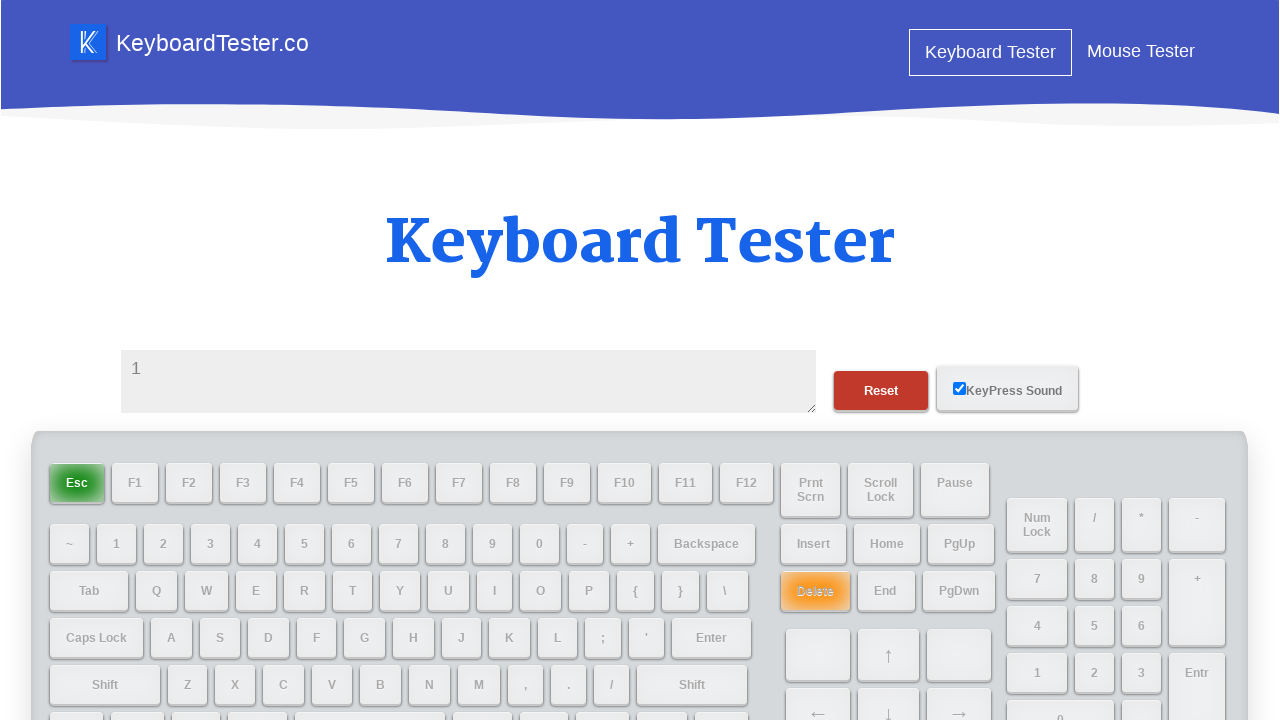

Cleared the test area on #testarea
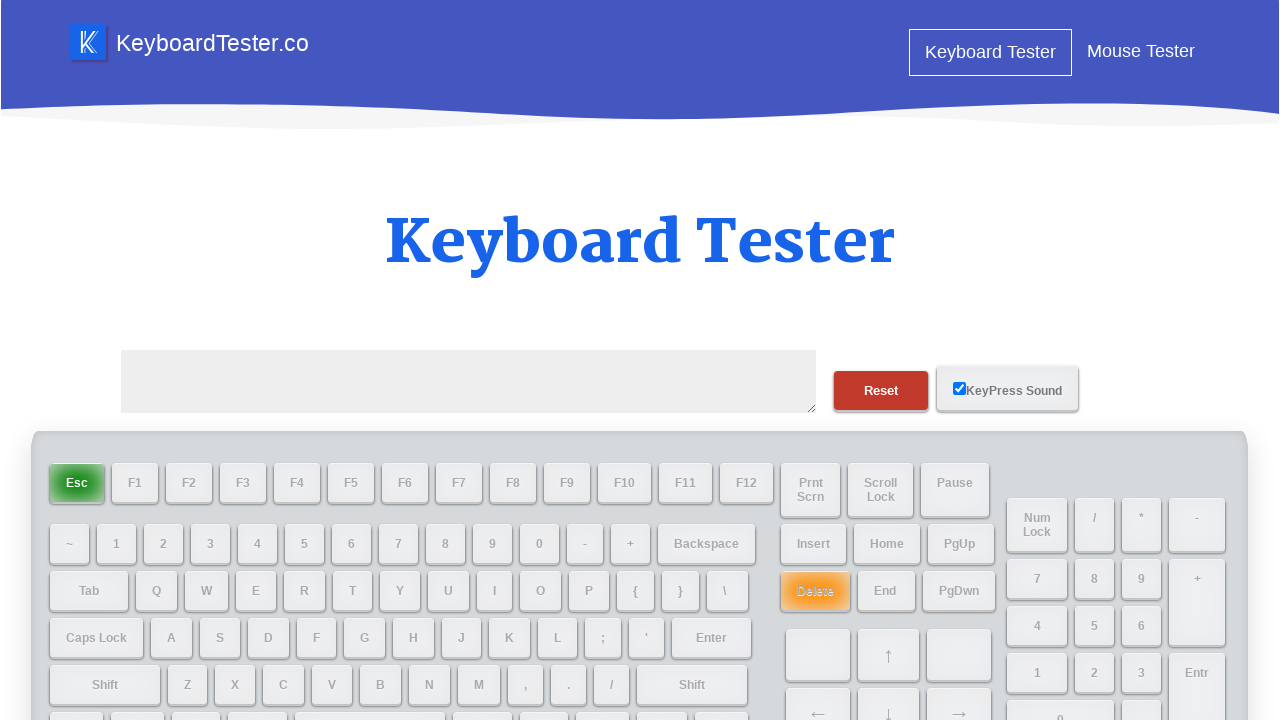

Typed number 2 into the test area on #testarea
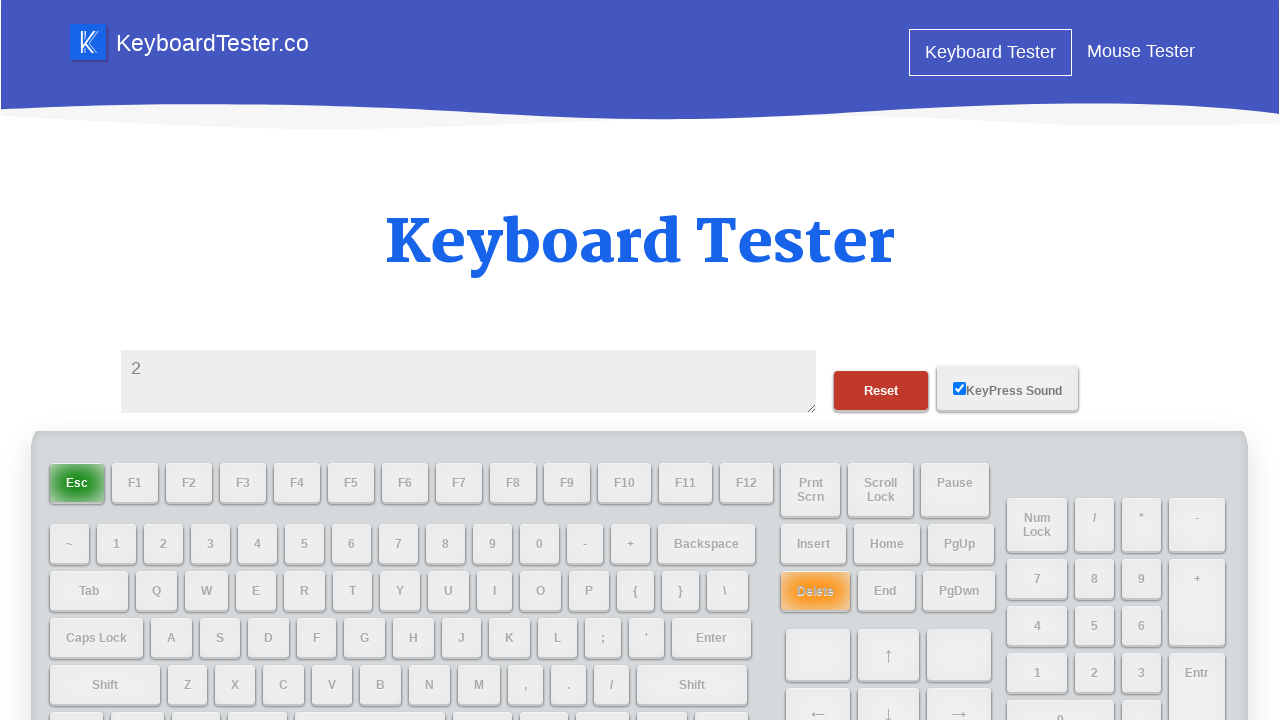

Cleared the test area on #testarea
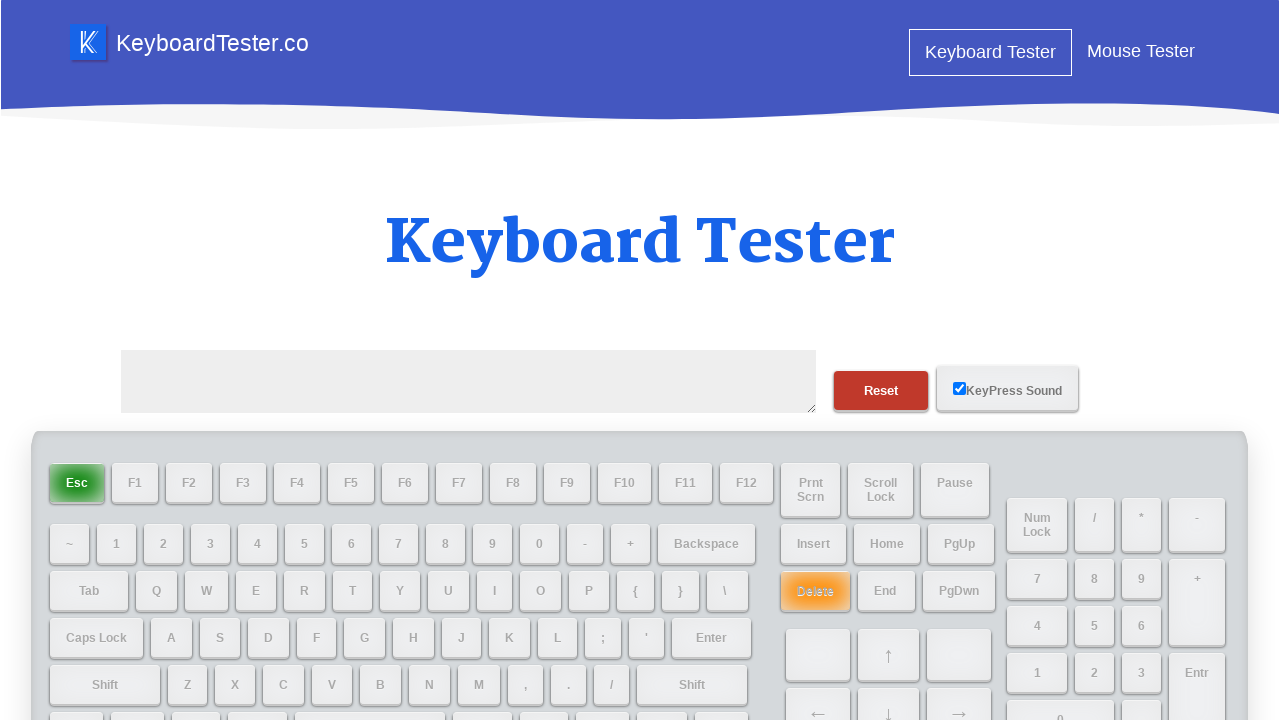

Typed number 3 into the test area on #testarea
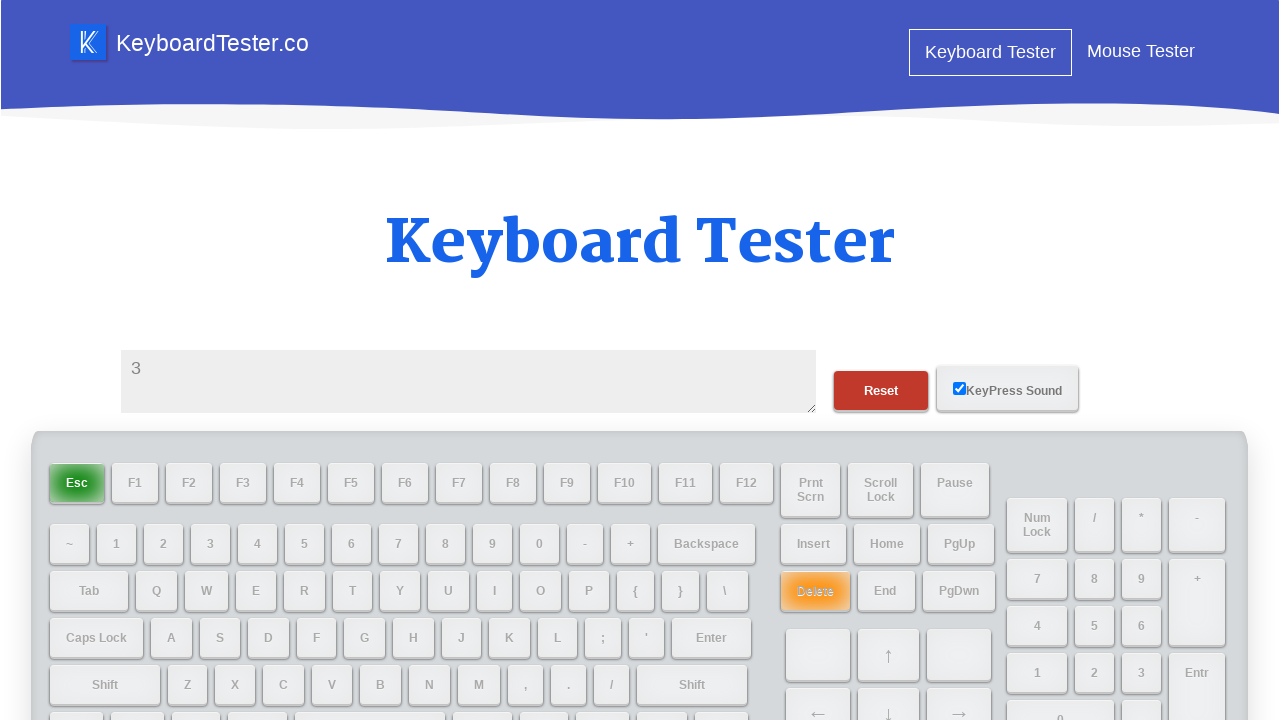

Cleared the test area on #testarea
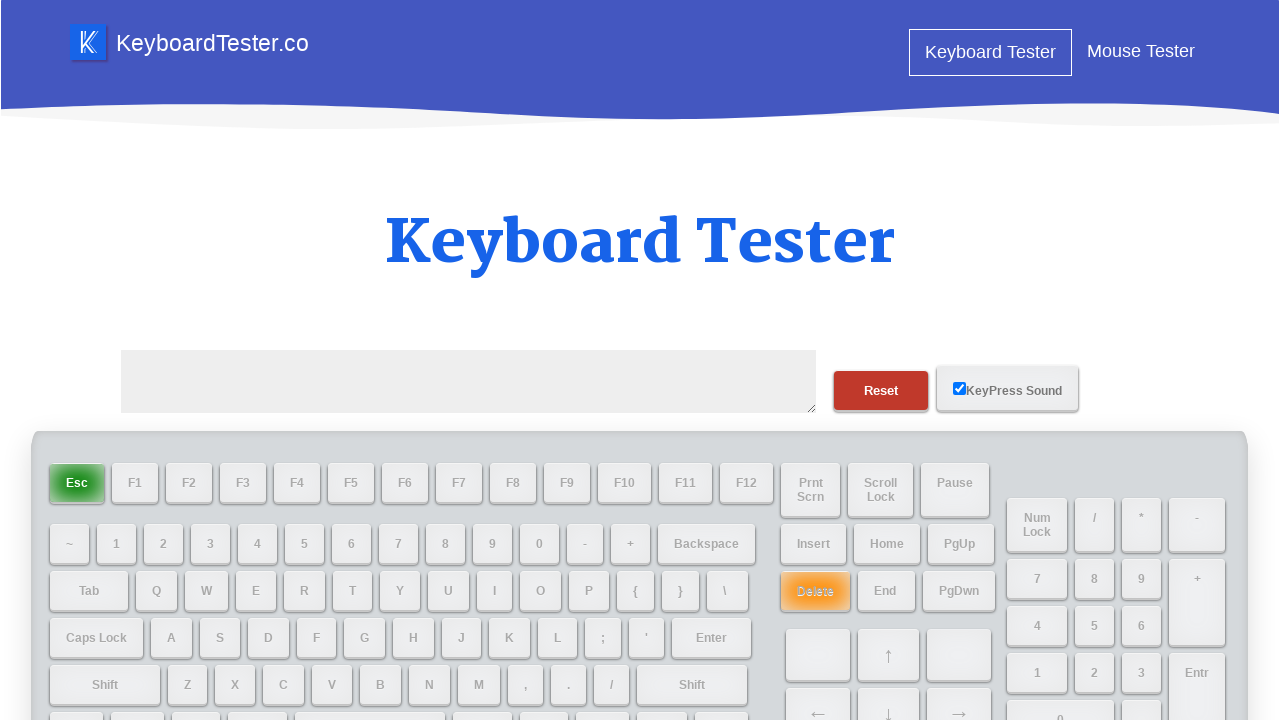

Typed number 4 into the test area on #testarea
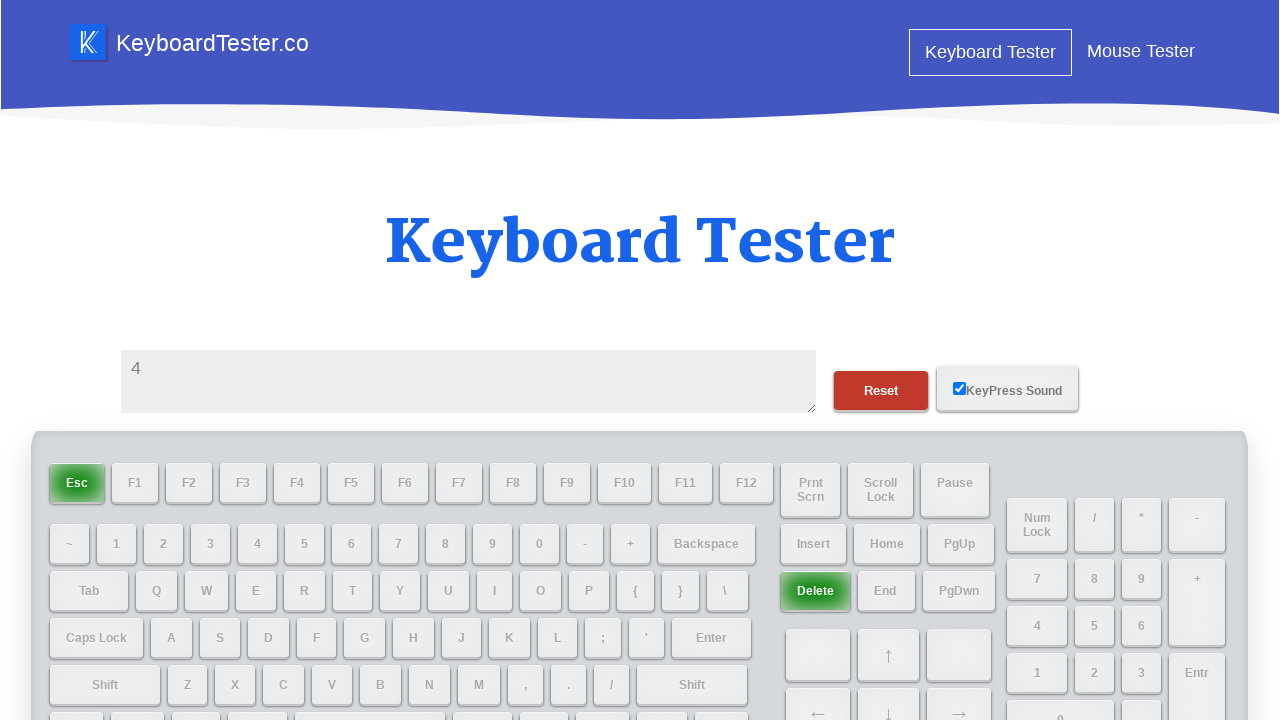

Cleared the test area on #testarea
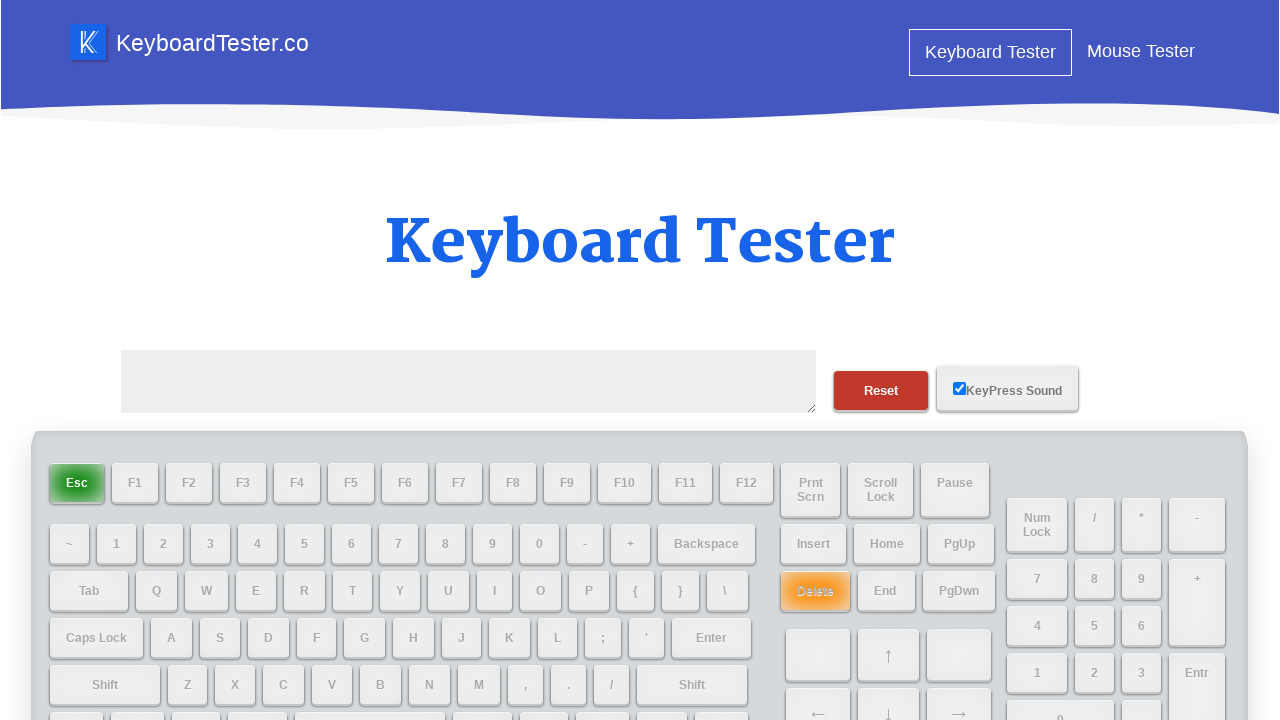

Typed number 5 into the test area on #testarea
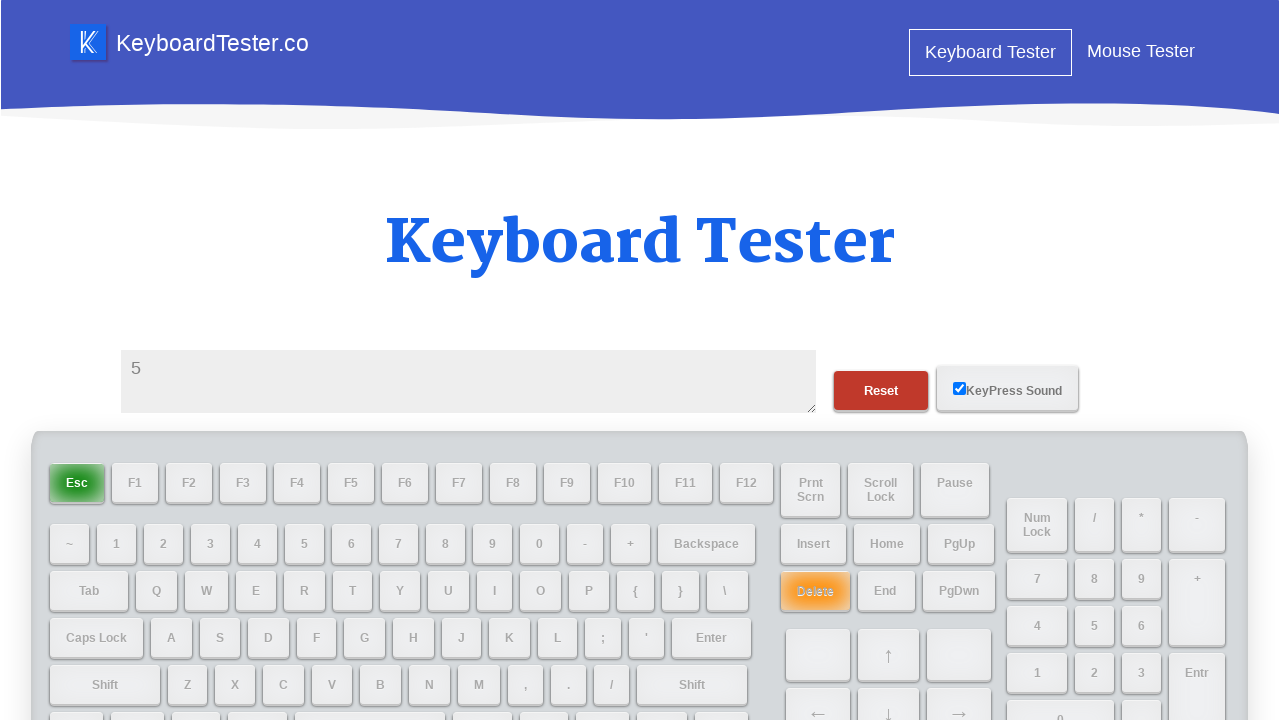

Cleared the test area on #testarea
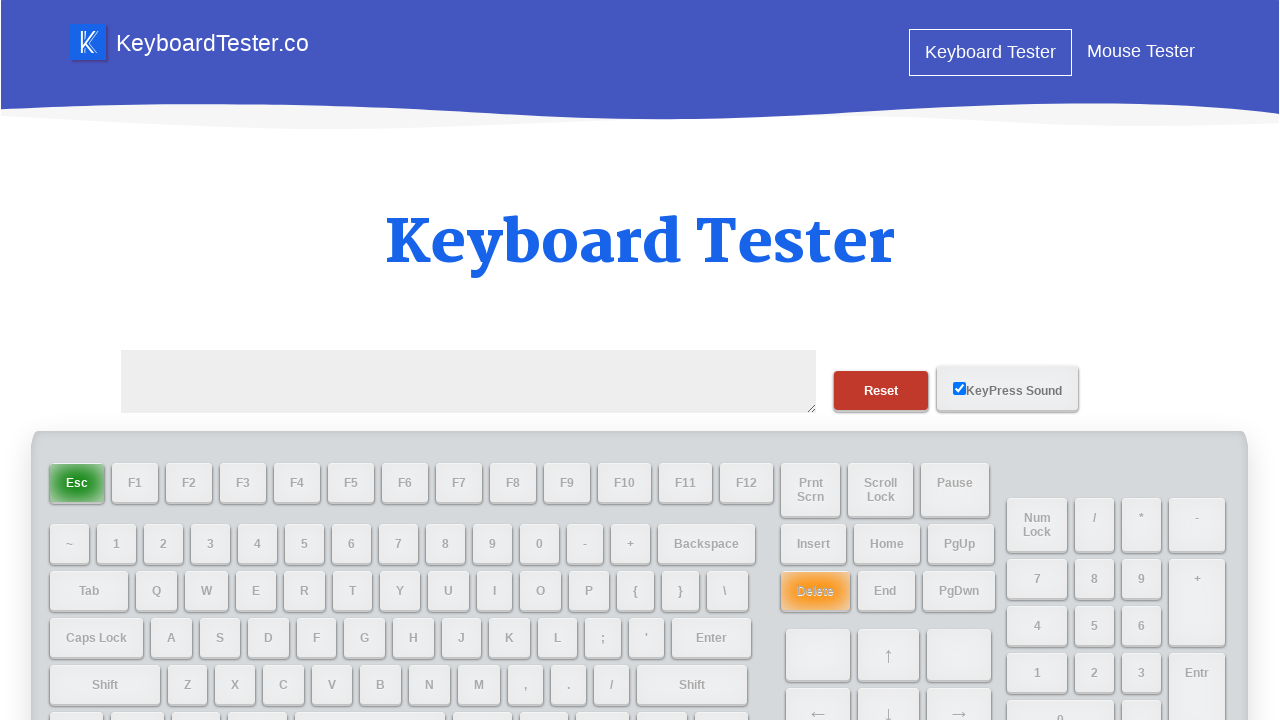

Typed number 6 into the test area on #testarea
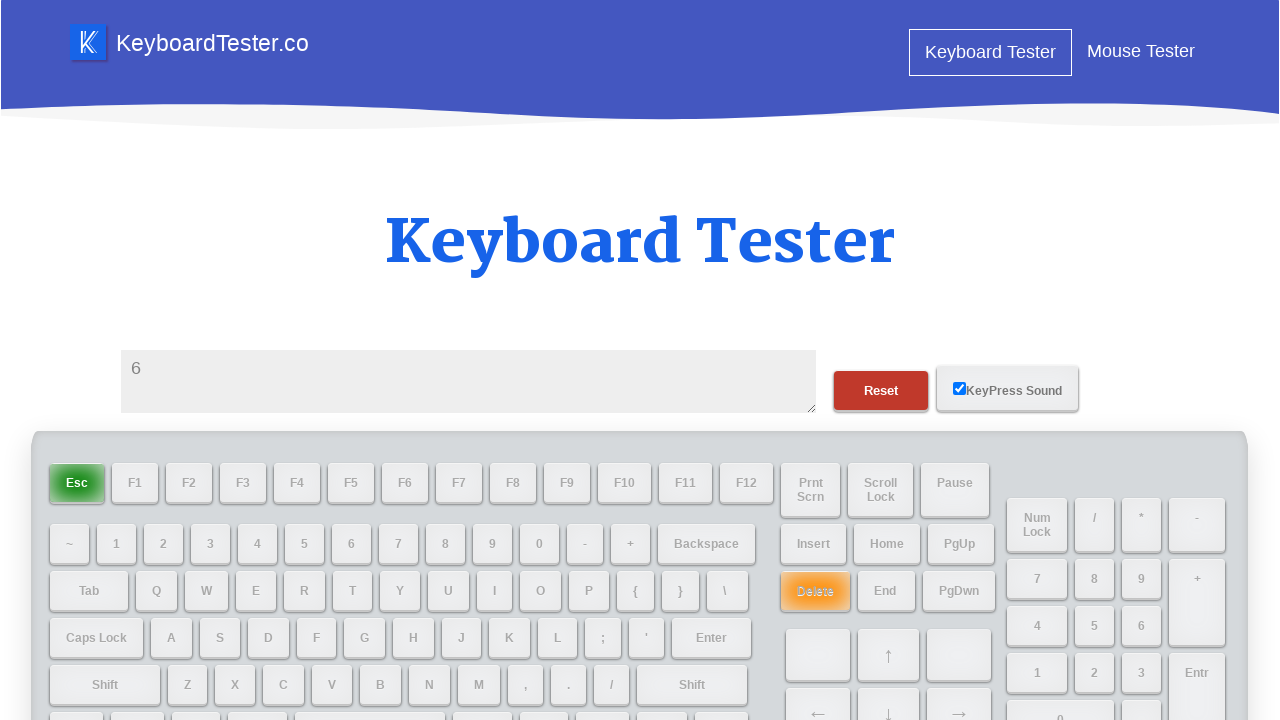

Cleared the test area on #testarea
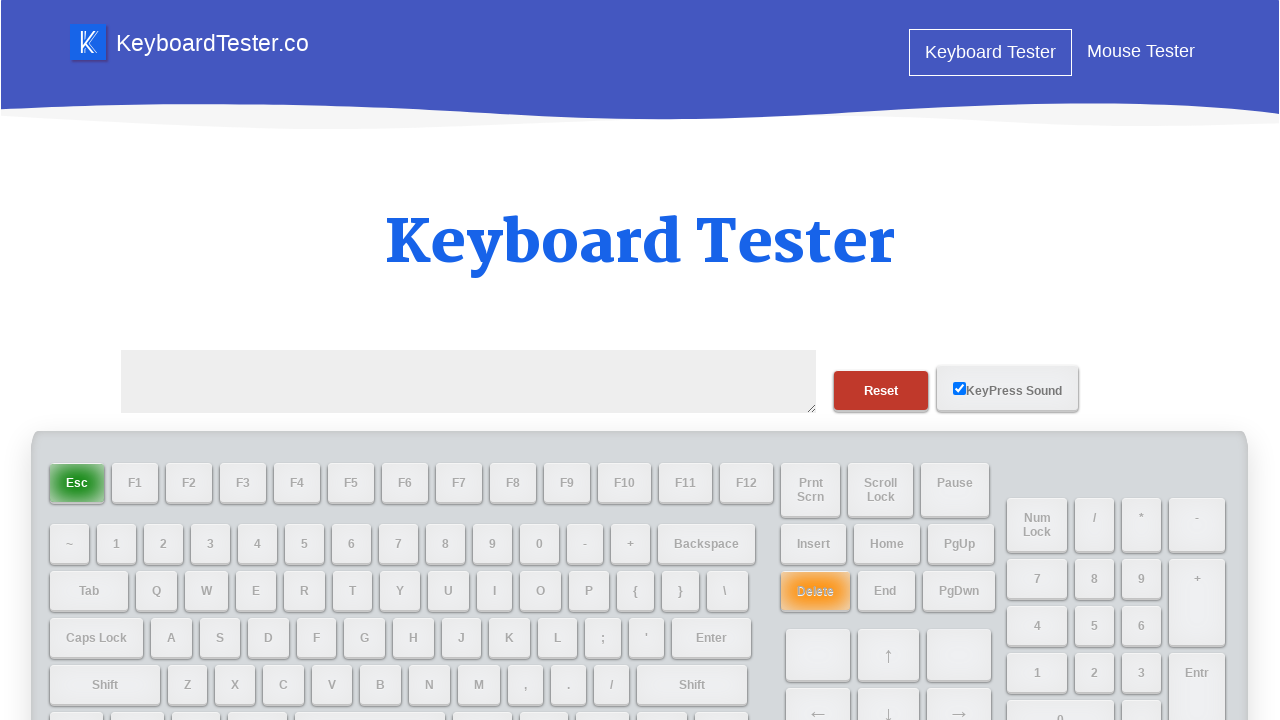

Typed number 7 into the test area on #testarea
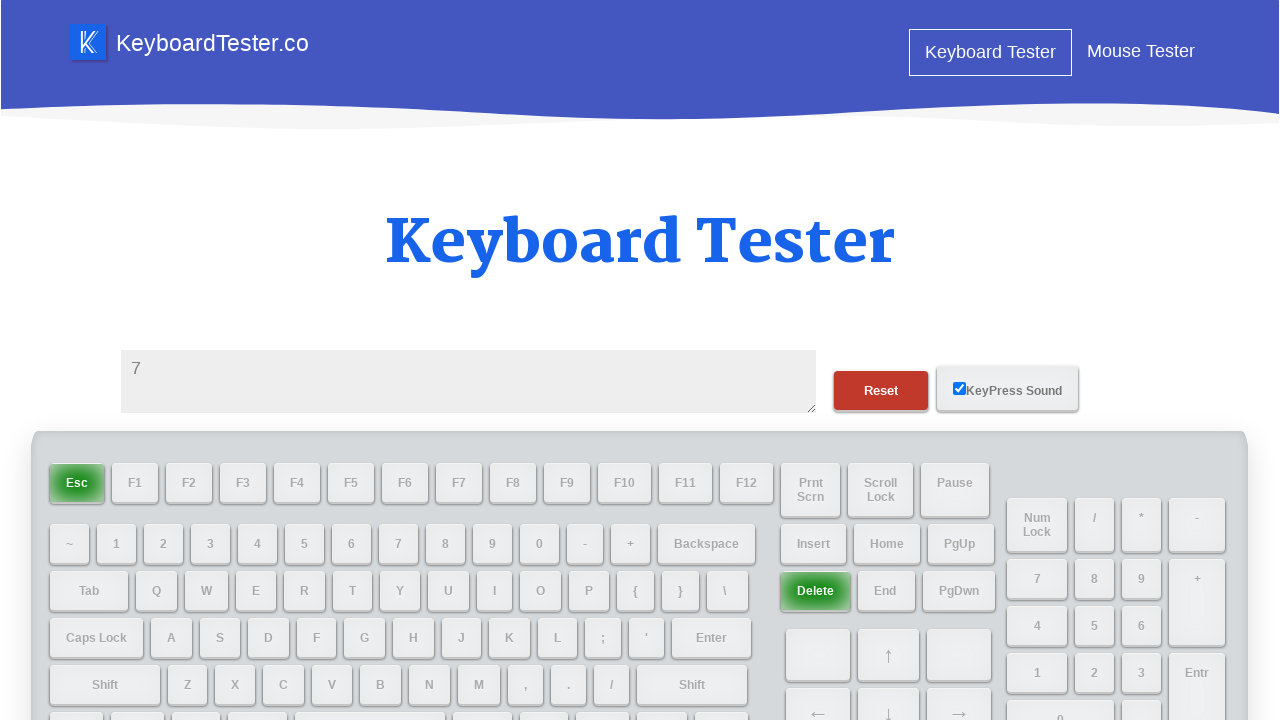

Cleared the test area on #testarea
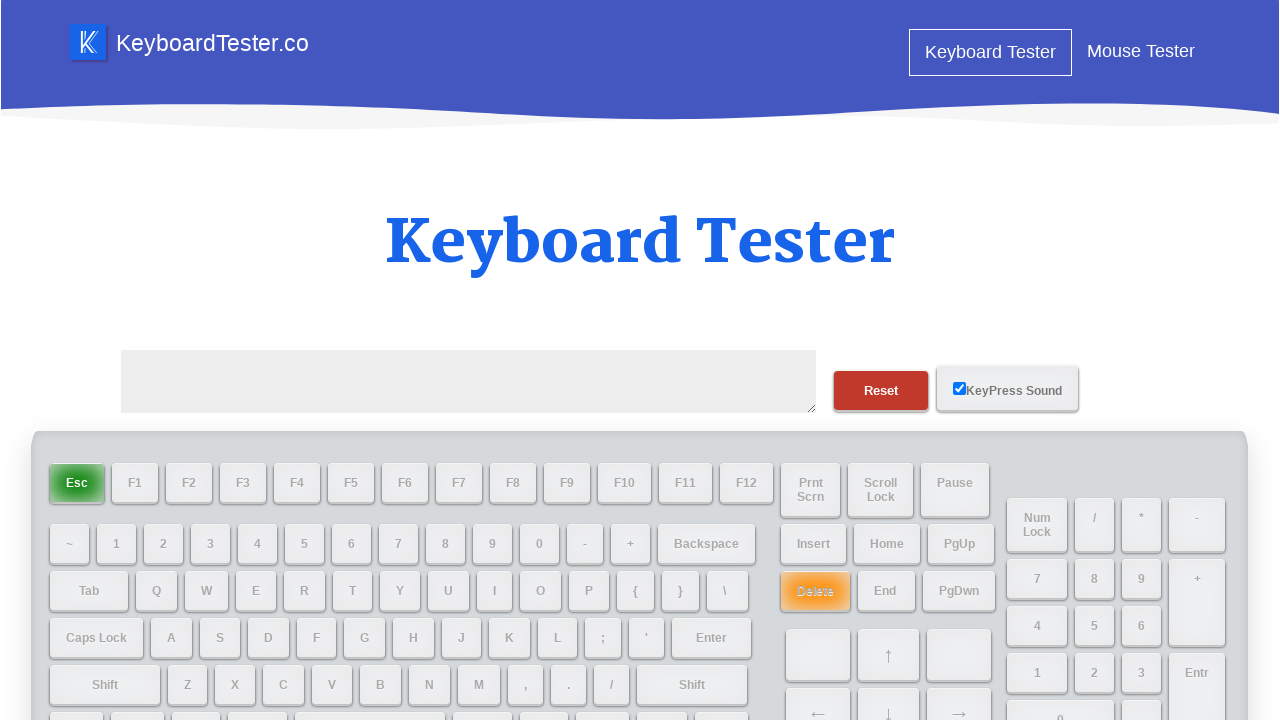

Typed number 8 into the test area on #testarea
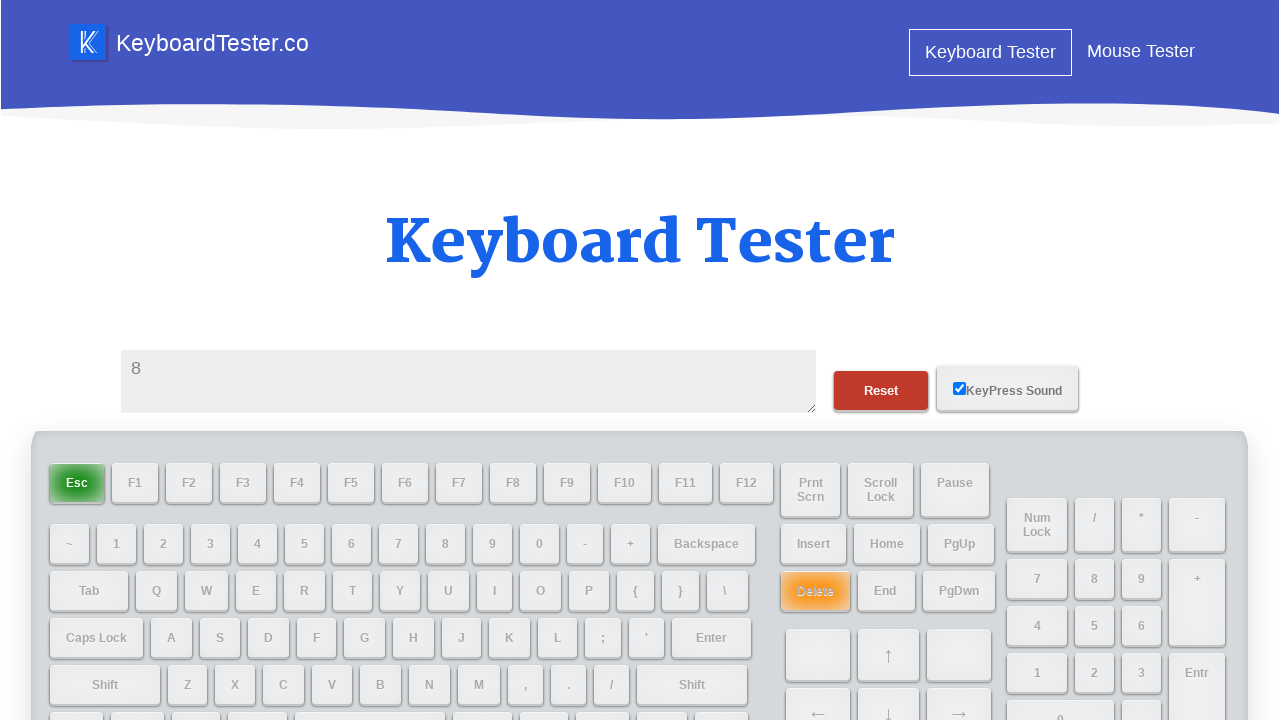

Cleared the test area on #testarea
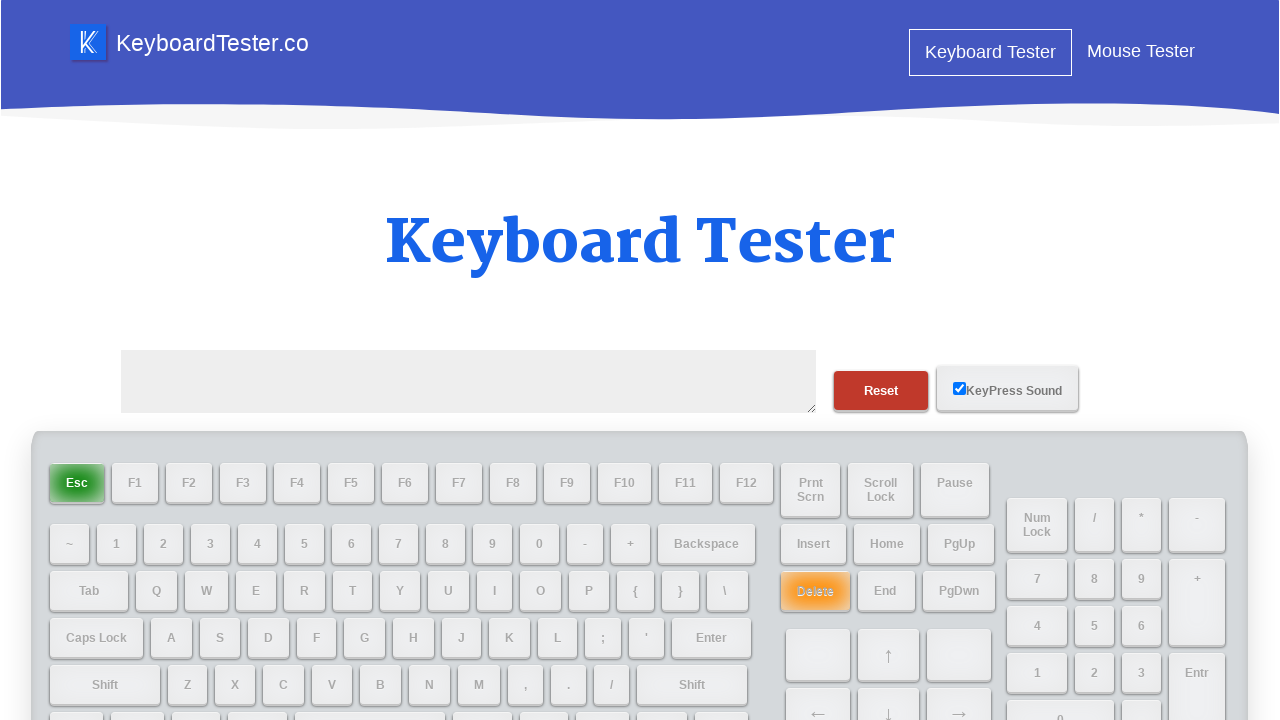

Typed number 9 into the test area on #testarea
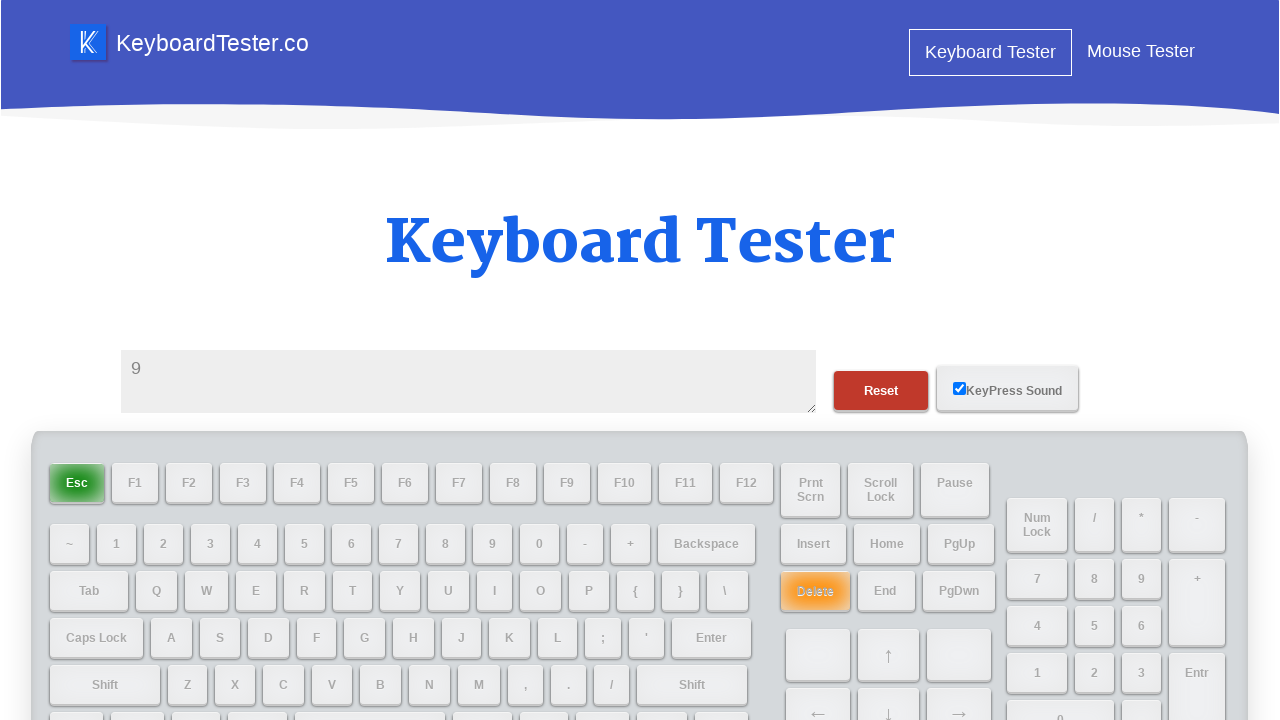

Cleared the test area on #testarea
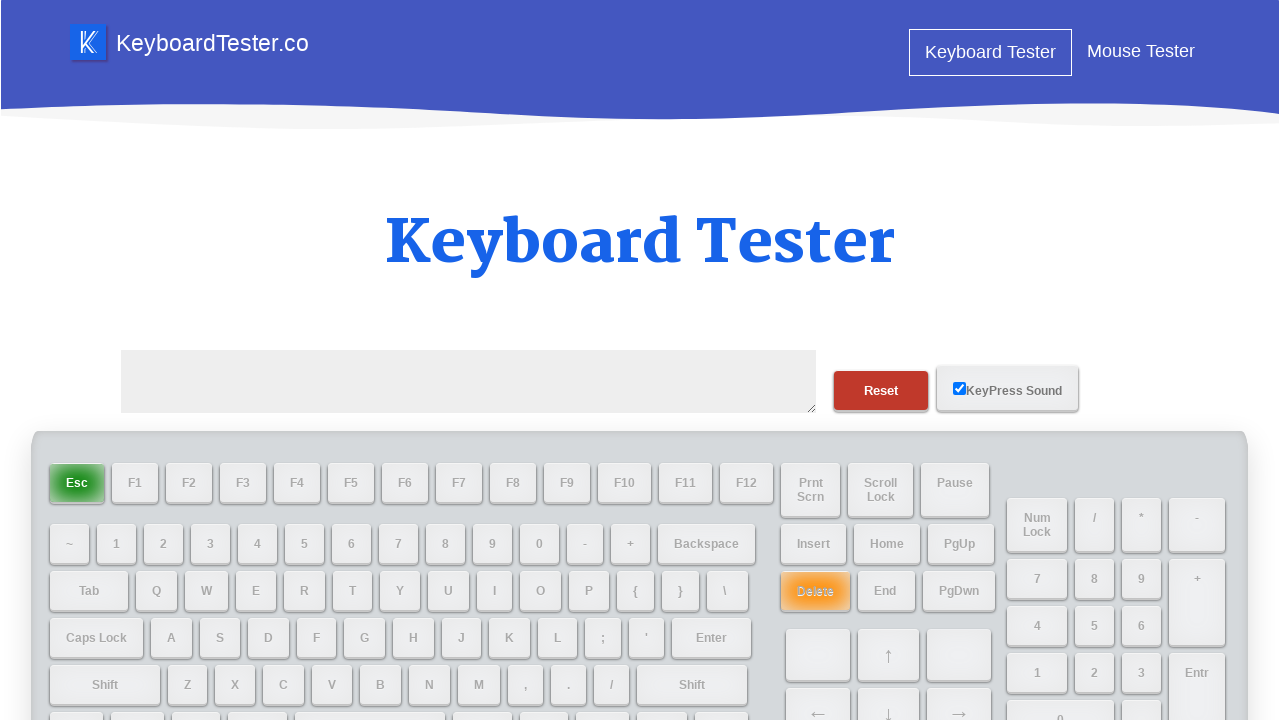

Typed letter 'a' into the test area on #testarea
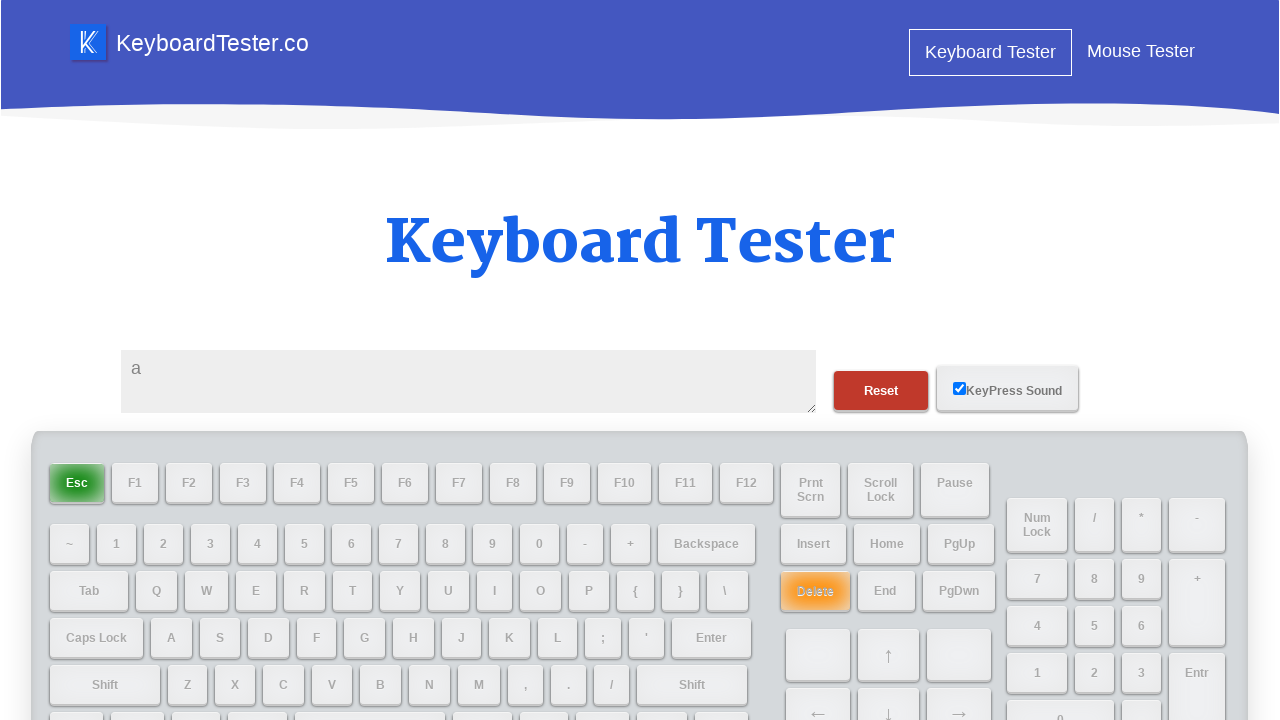

Cleared the test area on #testarea
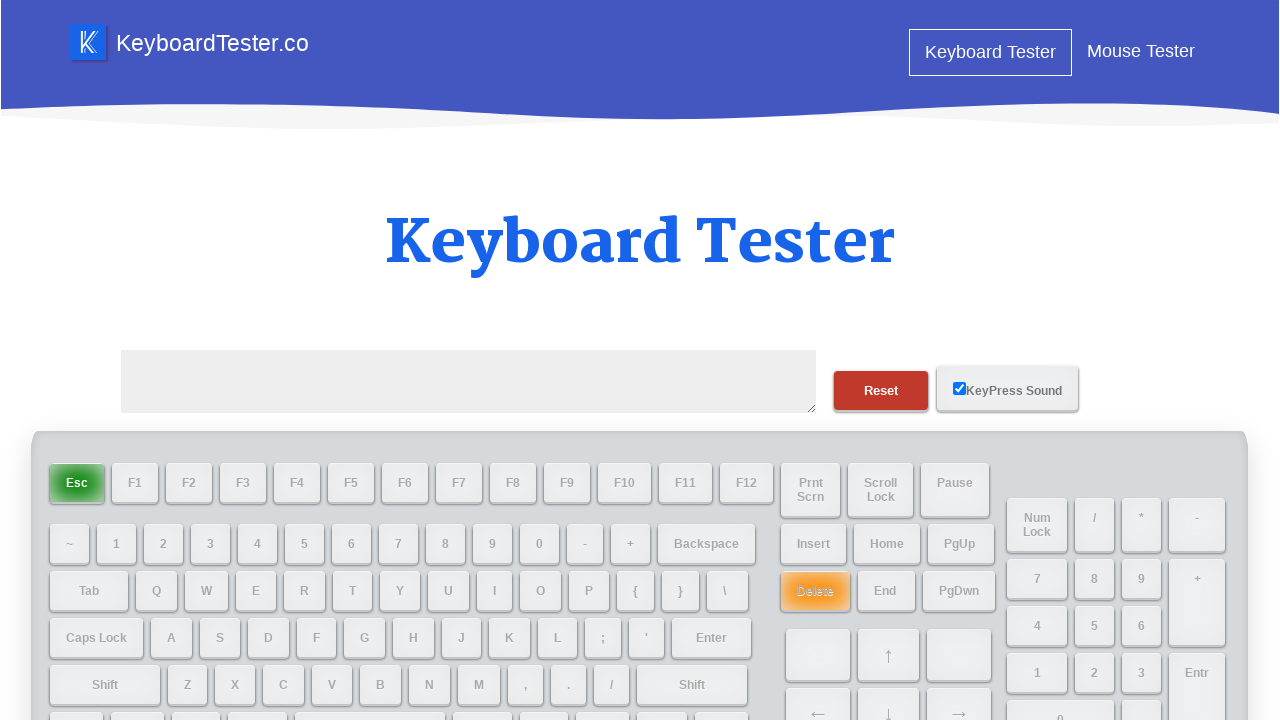

Typed letter 'b' into the test area on #testarea
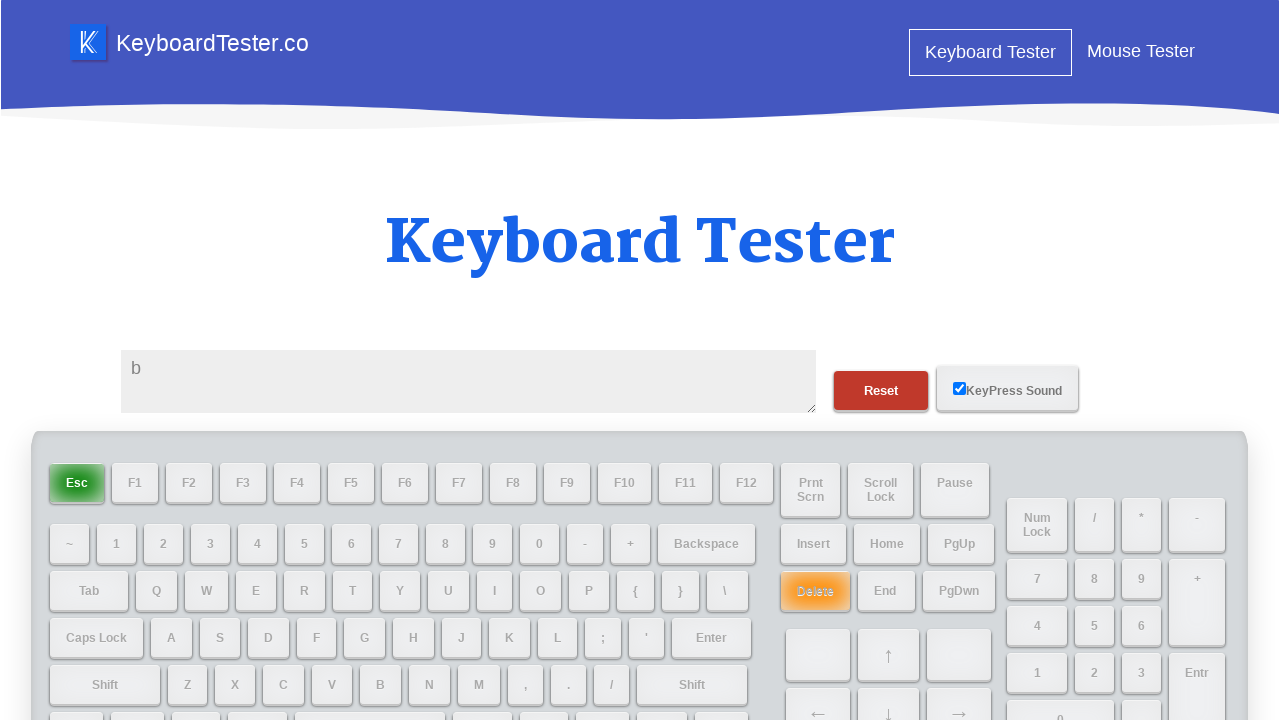

Cleared the test area on #testarea
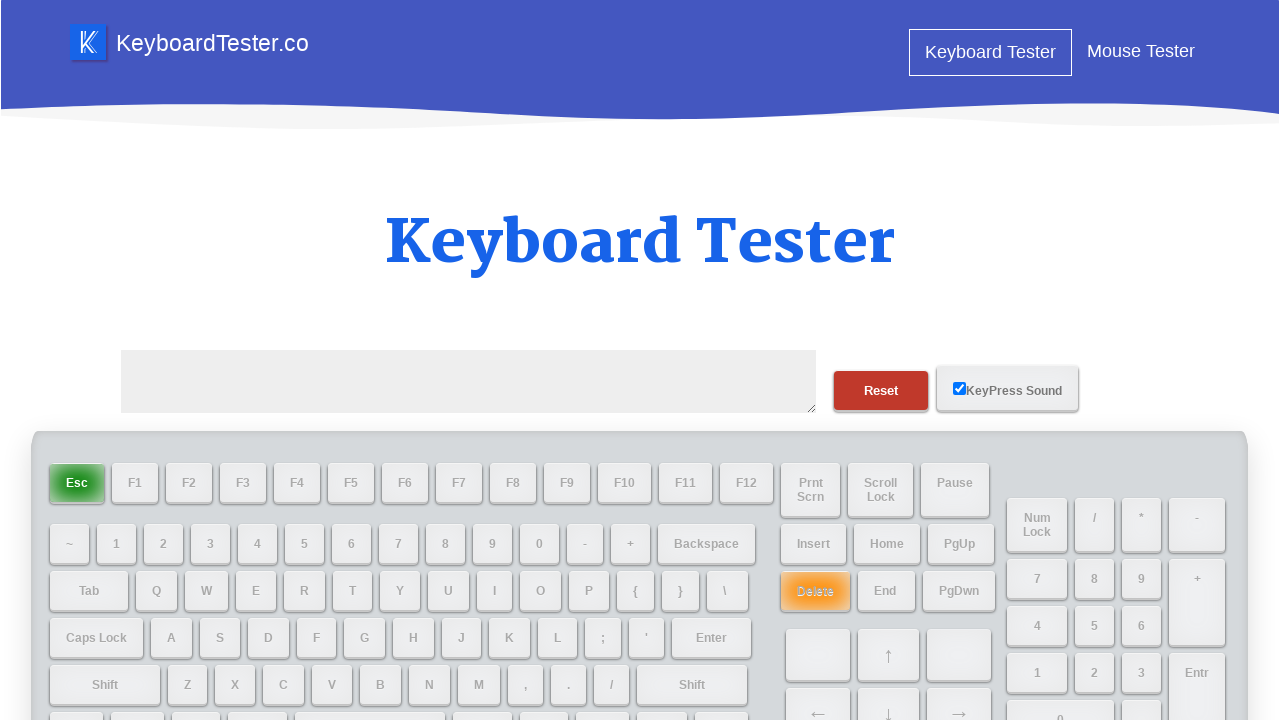

Typed letter 'c' into the test area on #testarea
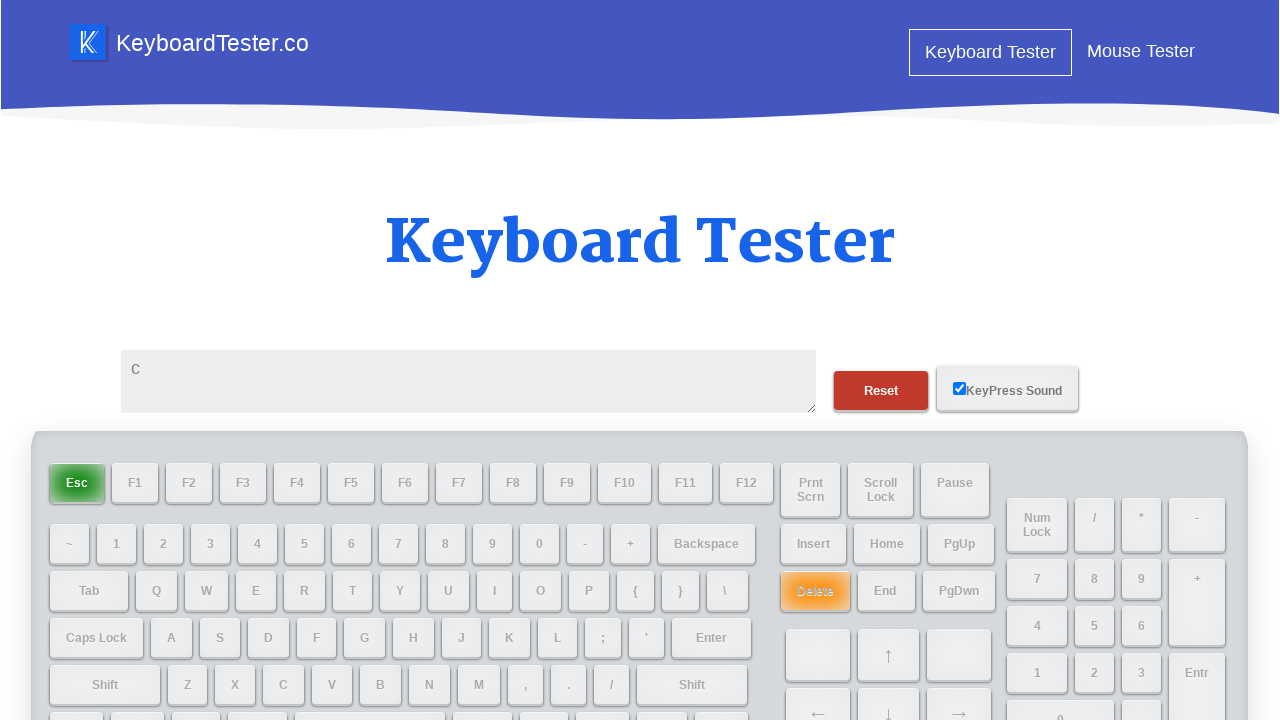

Cleared the test area on #testarea
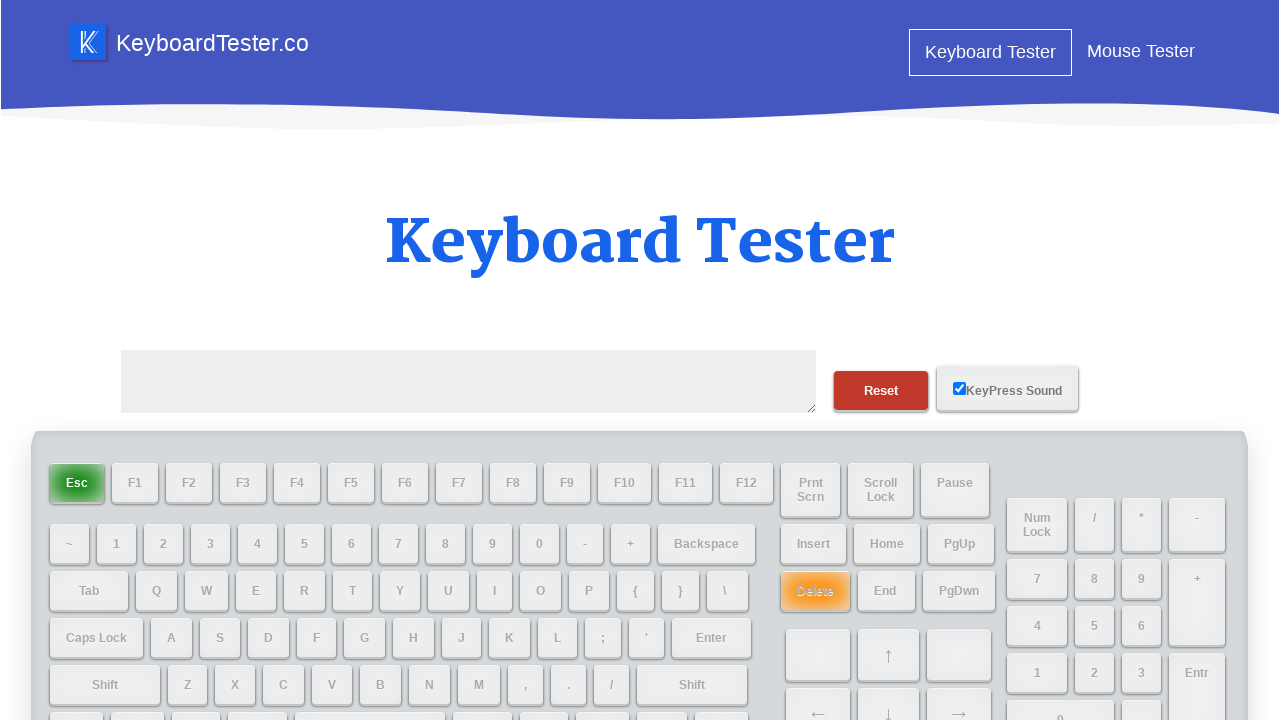

Typed letter 'd' into the test area on #testarea
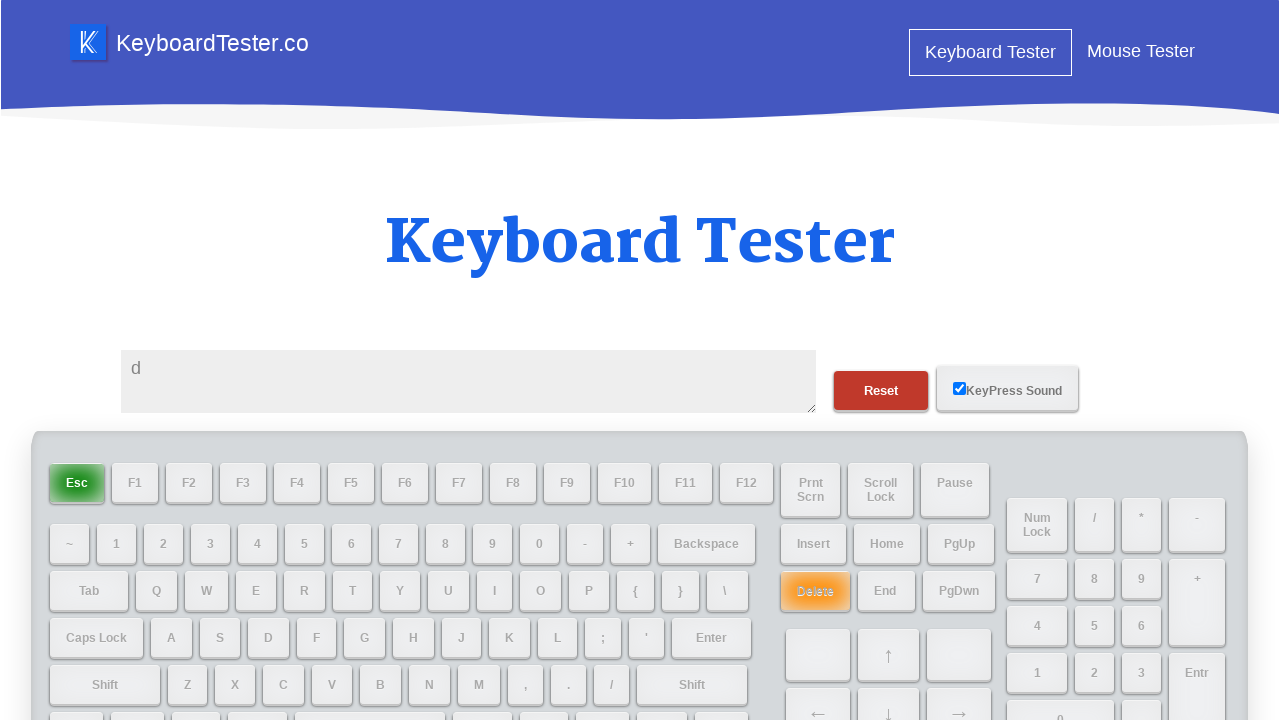

Cleared the test area on #testarea
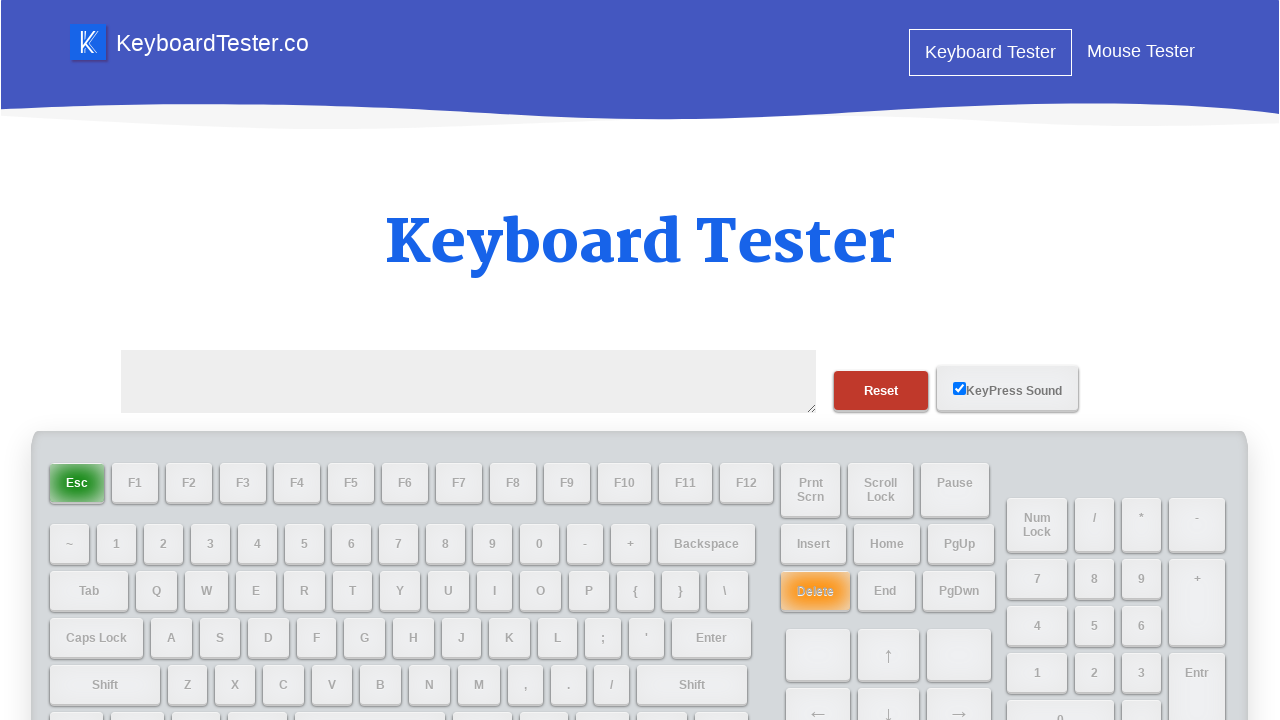

Typed letter 'e' into the test area on #testarea
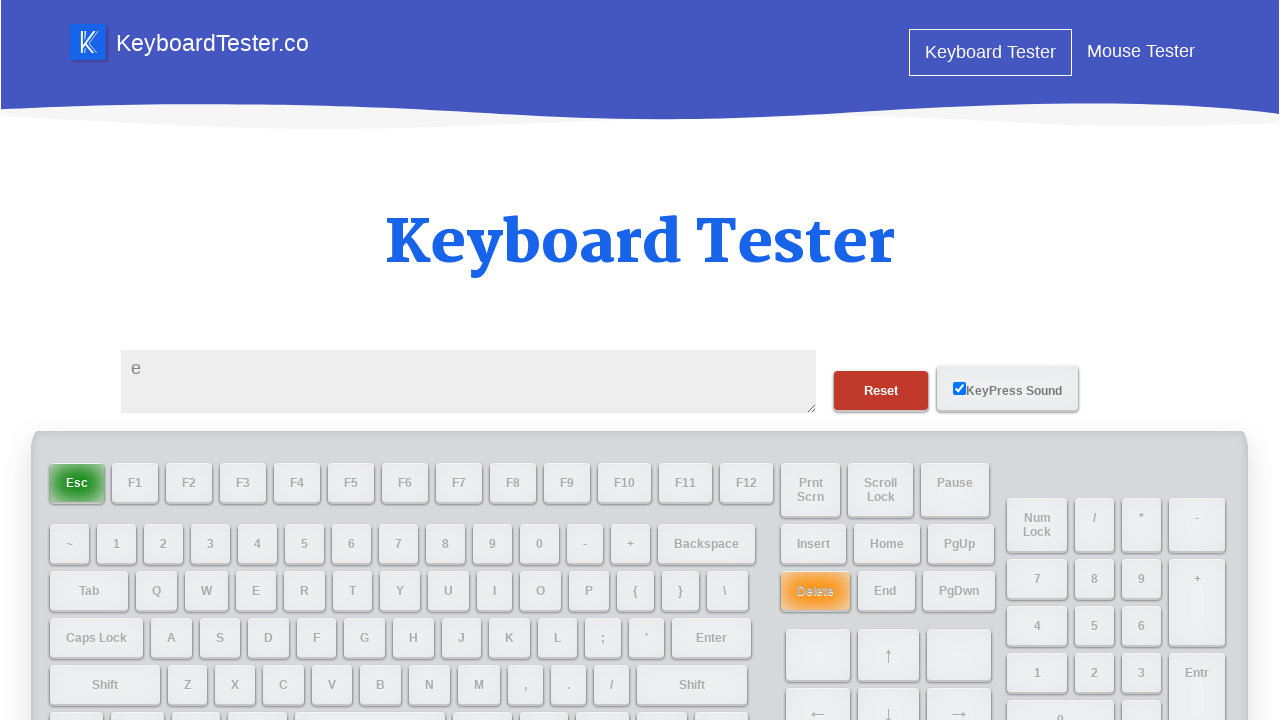

Cleared the test area on #testarea
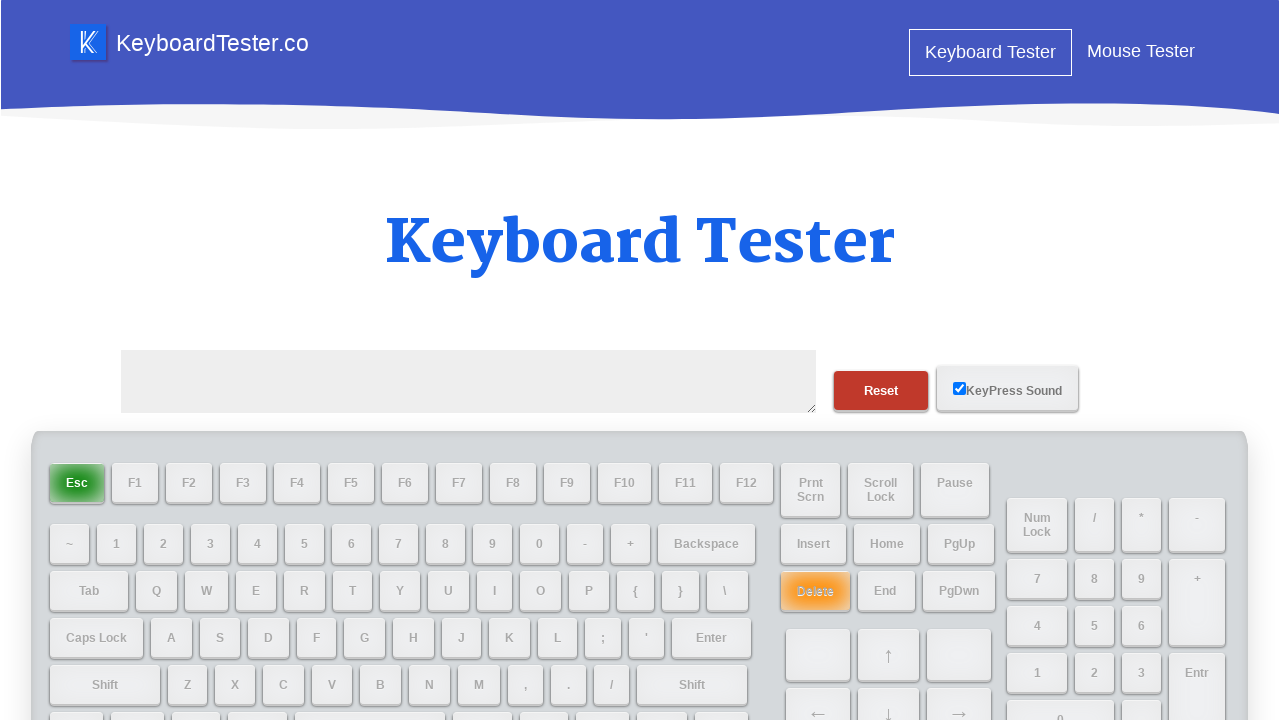

Typed letter 'f' into the test area on #testarea
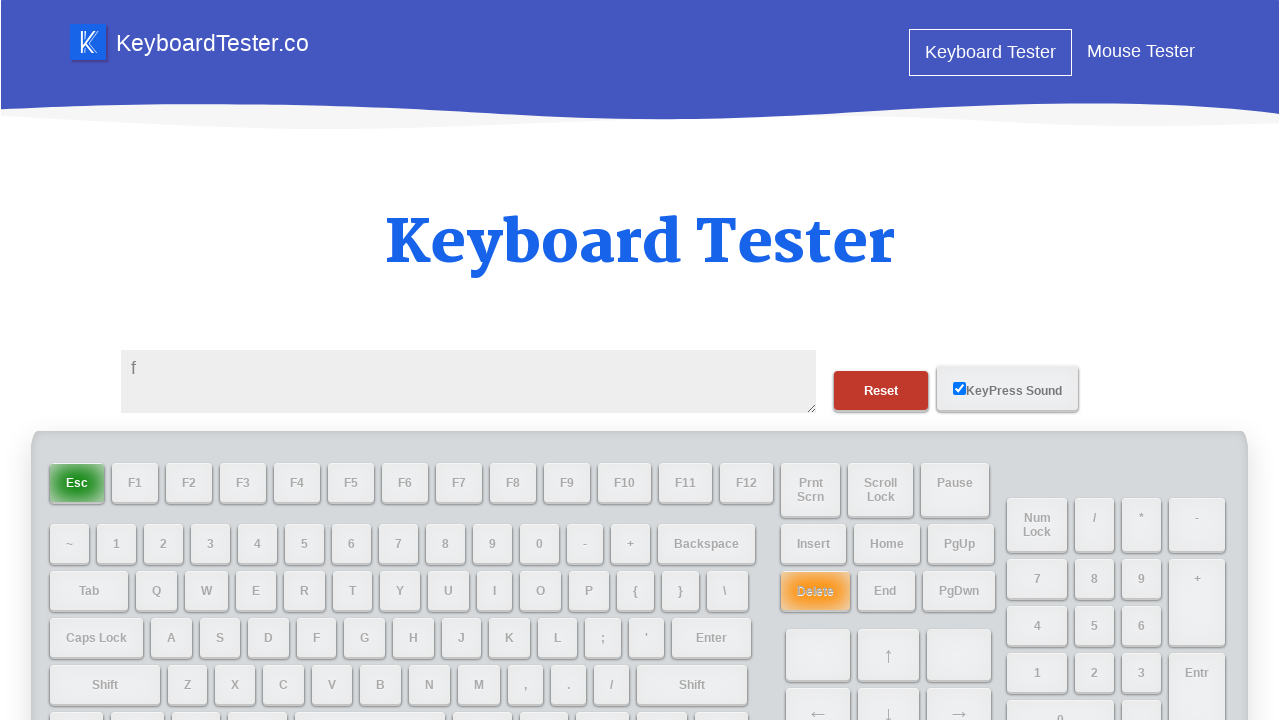

Cleared the test area on #testarea
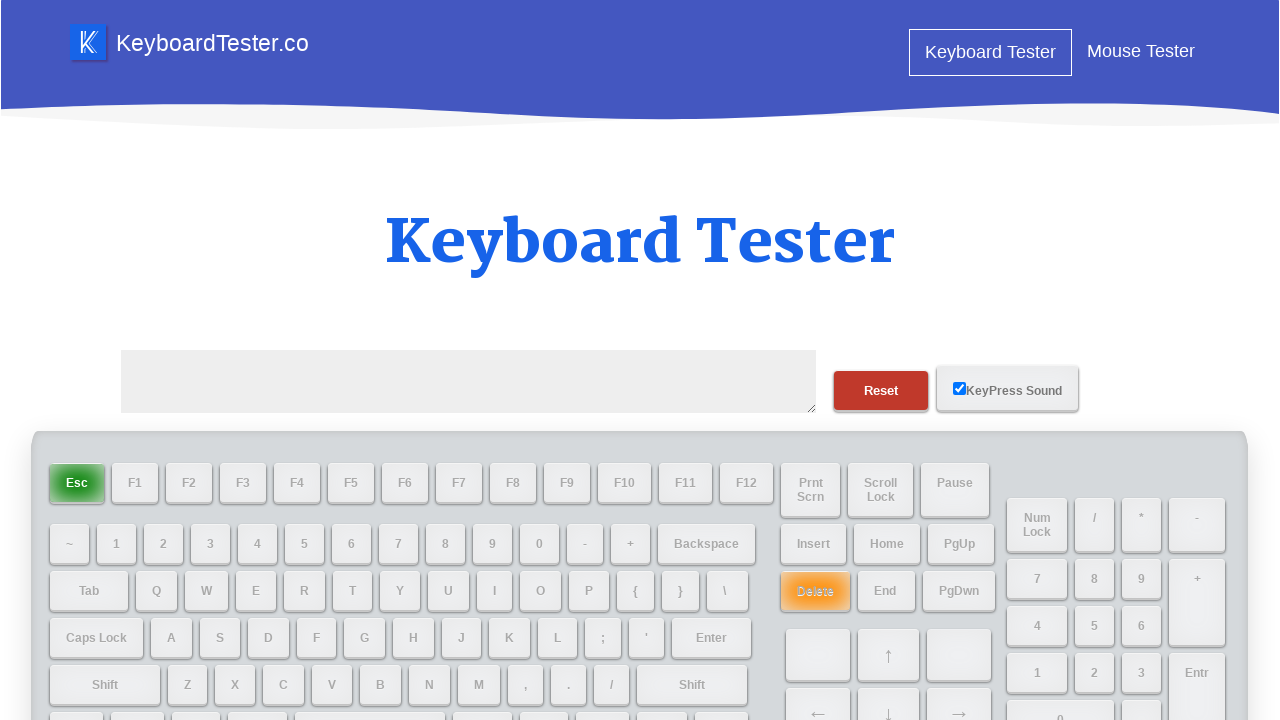

Typed letter 'g' into the test area on #testarea
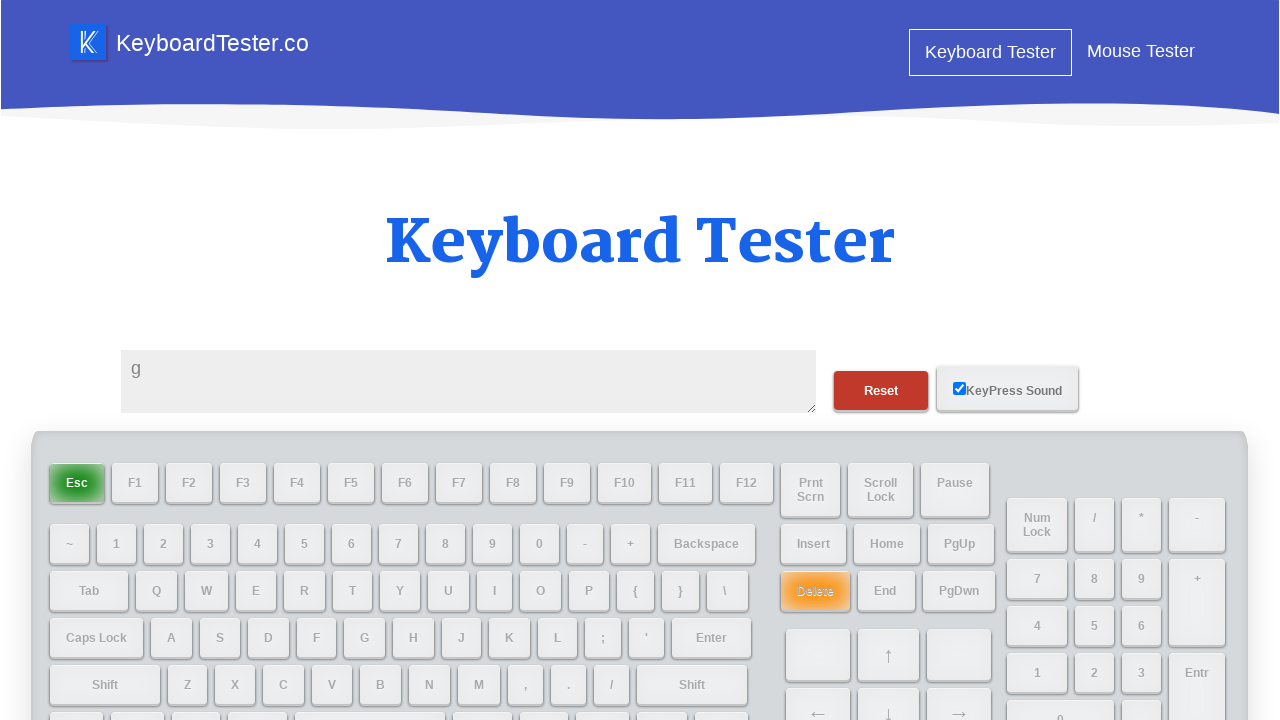

Cleared the test area on #testarea
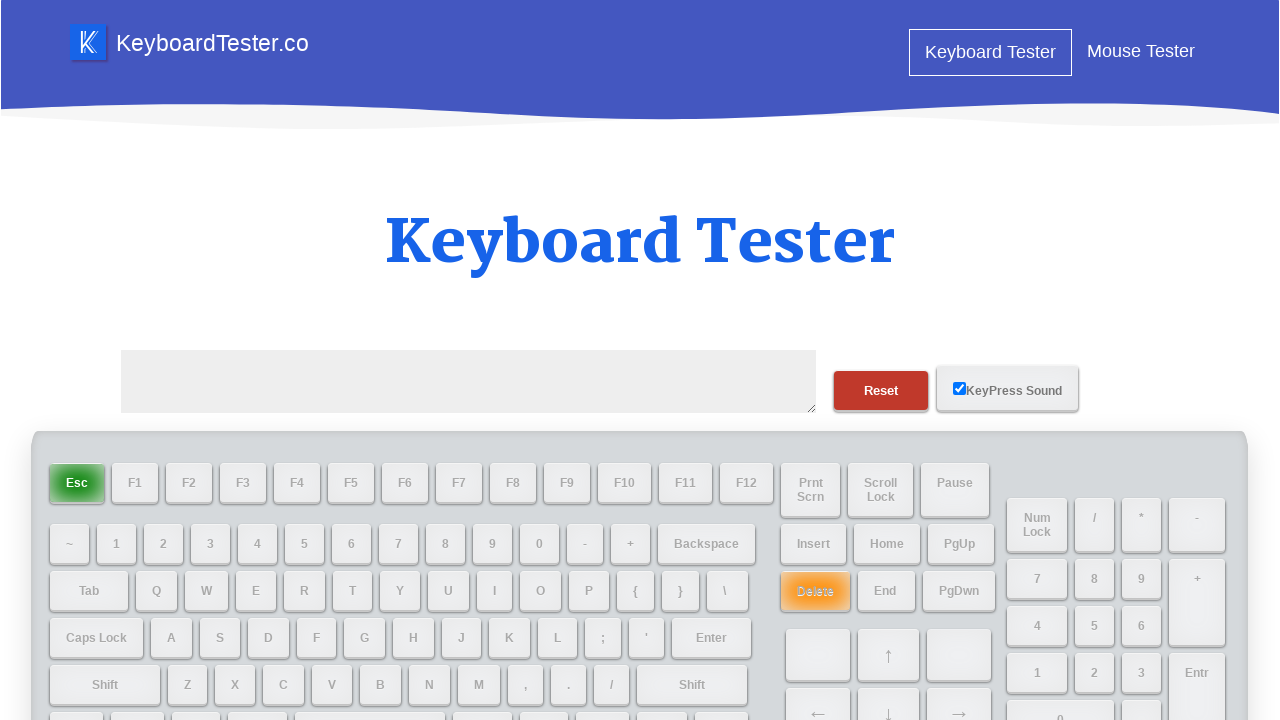

Typed letter 'h' into the test area on #testarea
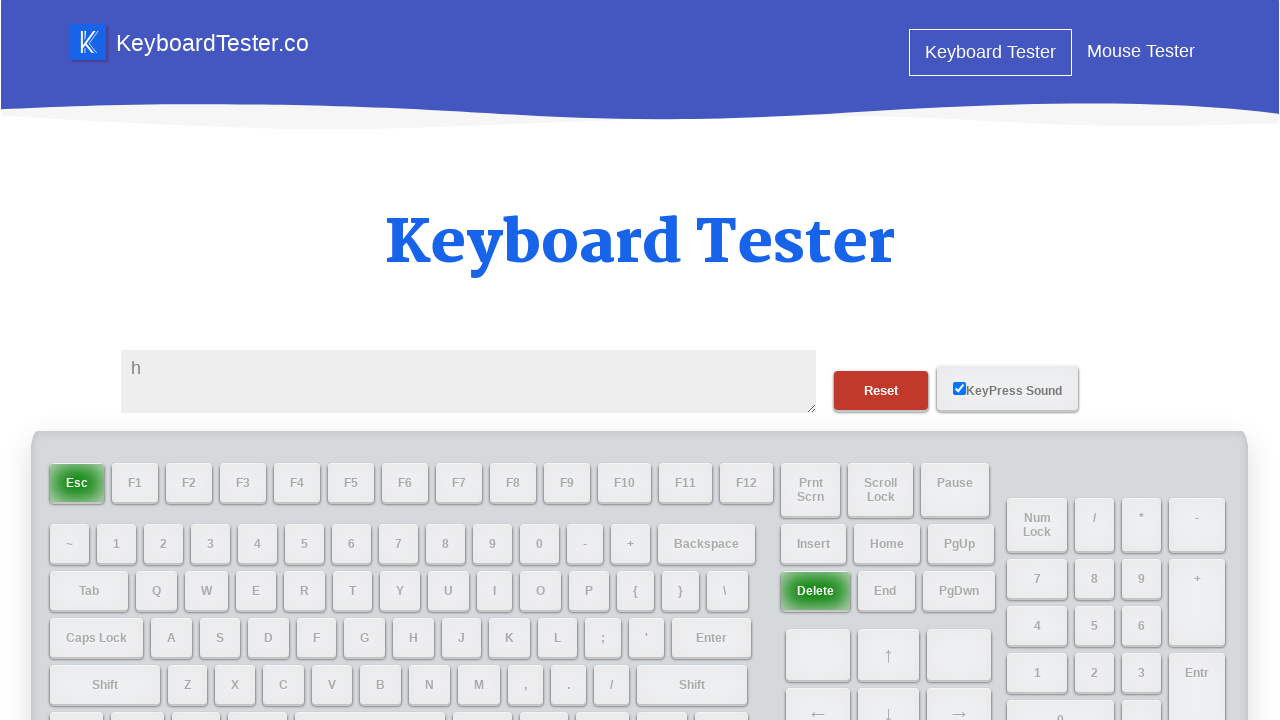

Cleared the test area on #testarea
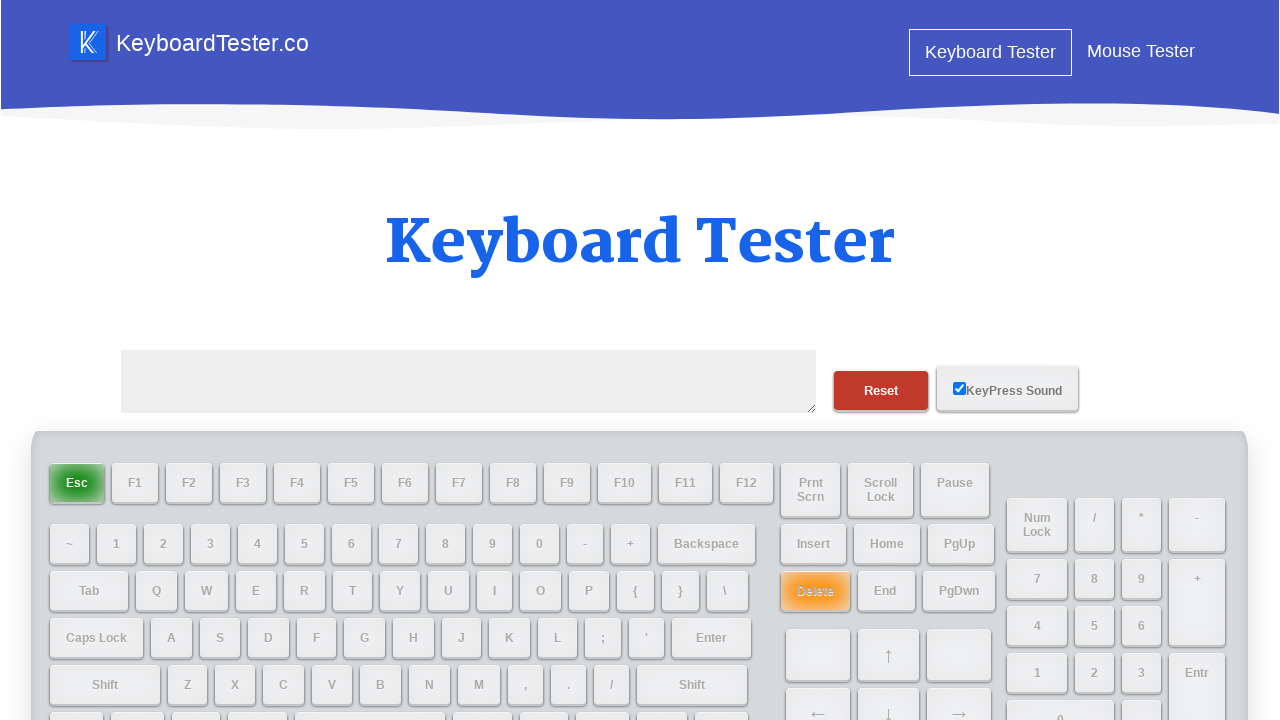

Typed letter 'i' into the test area on #testarea
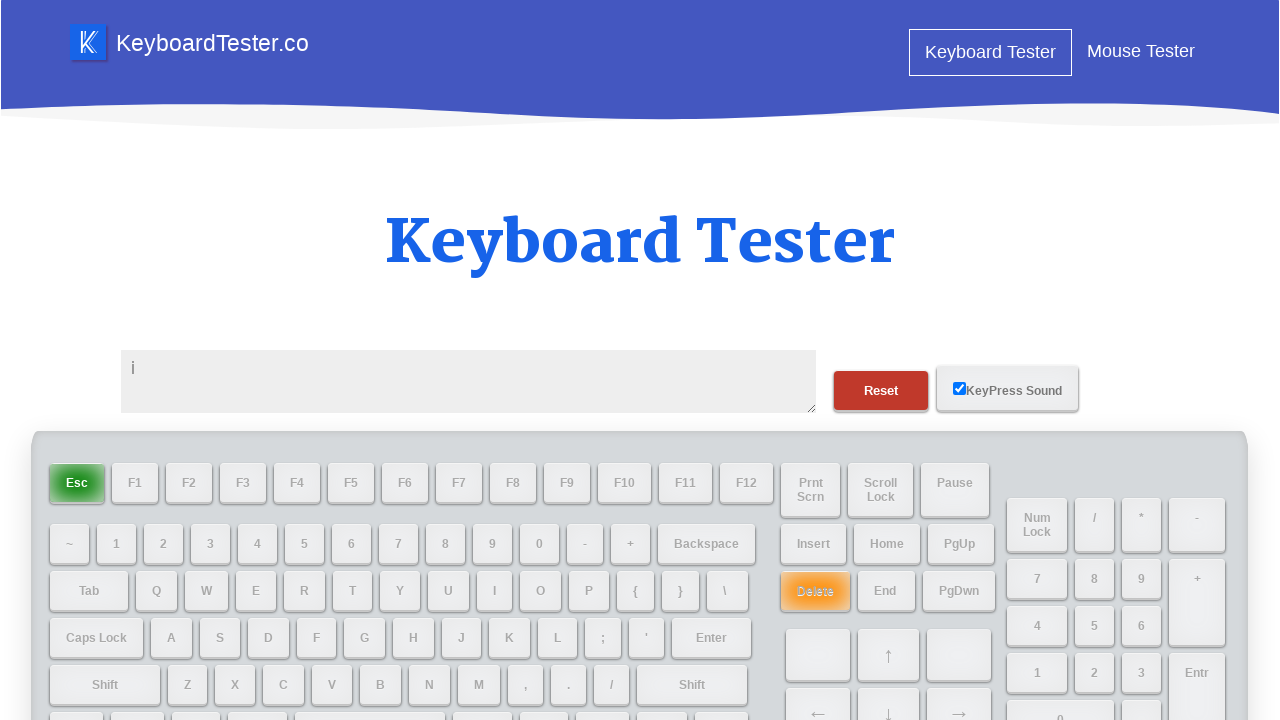

Cleared the test area on #testarea
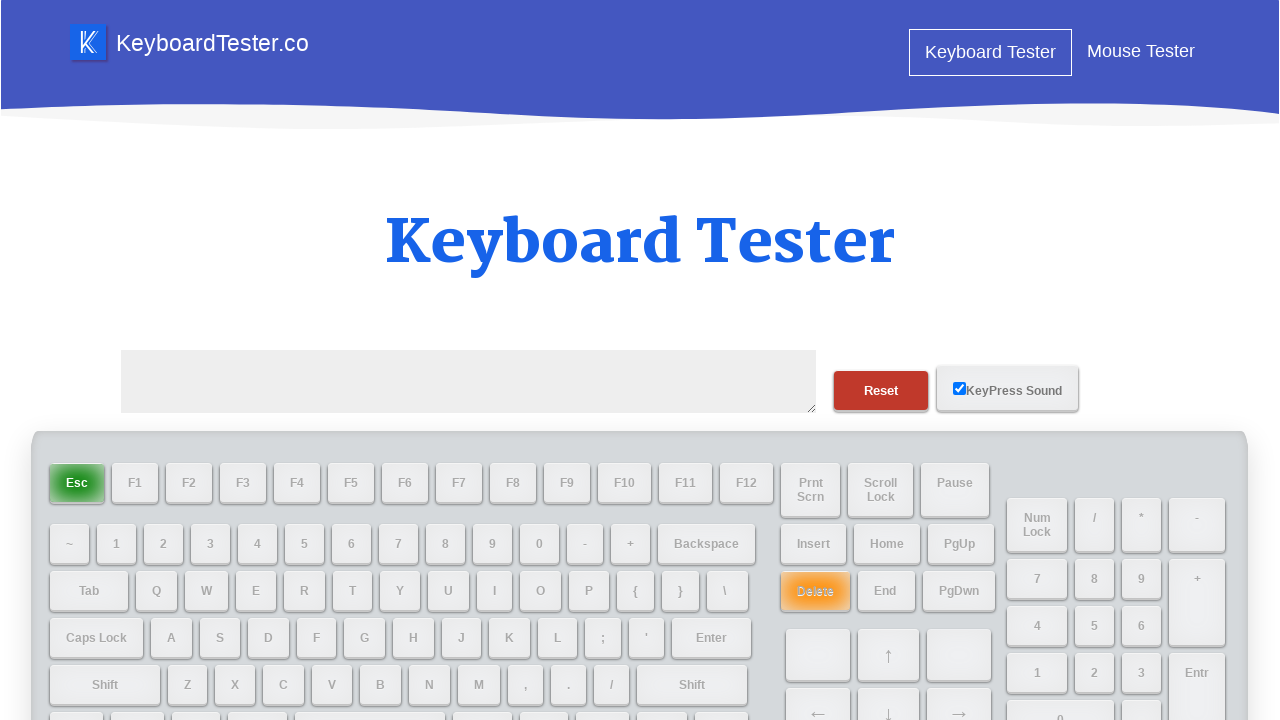

Typed letter 'j' into the test area on #testarea
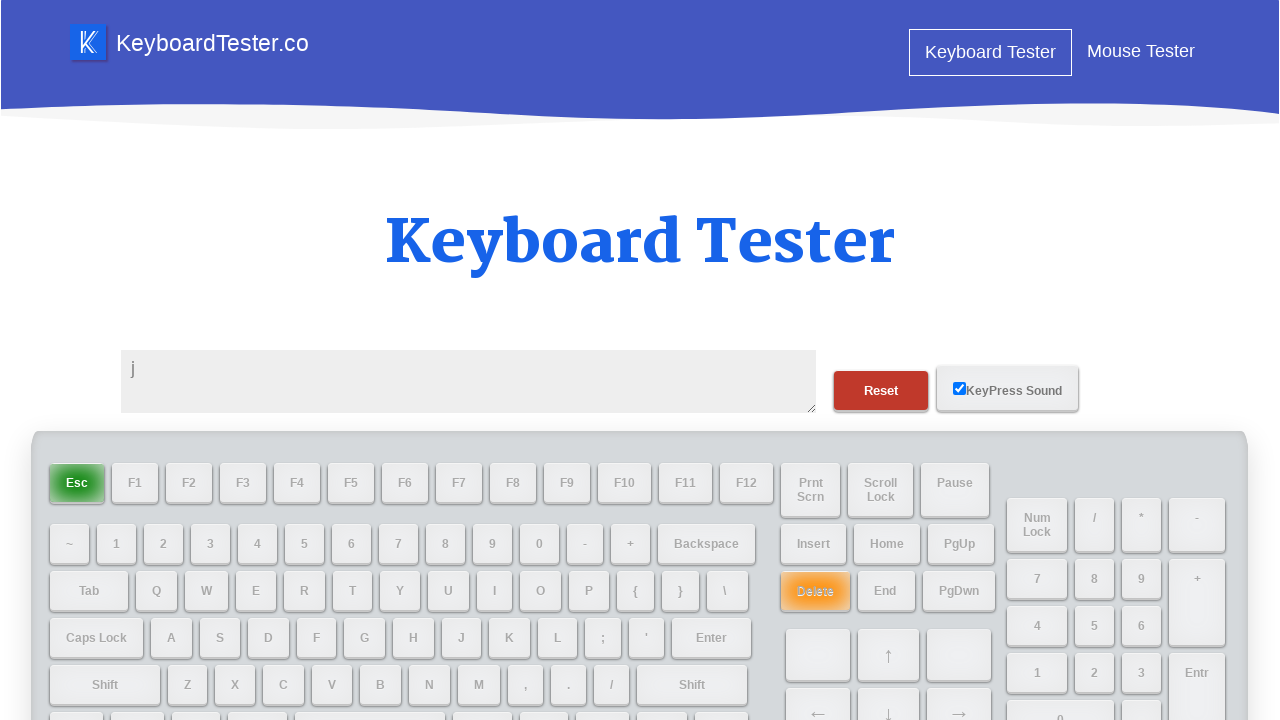

Cleared the test area on #testarea
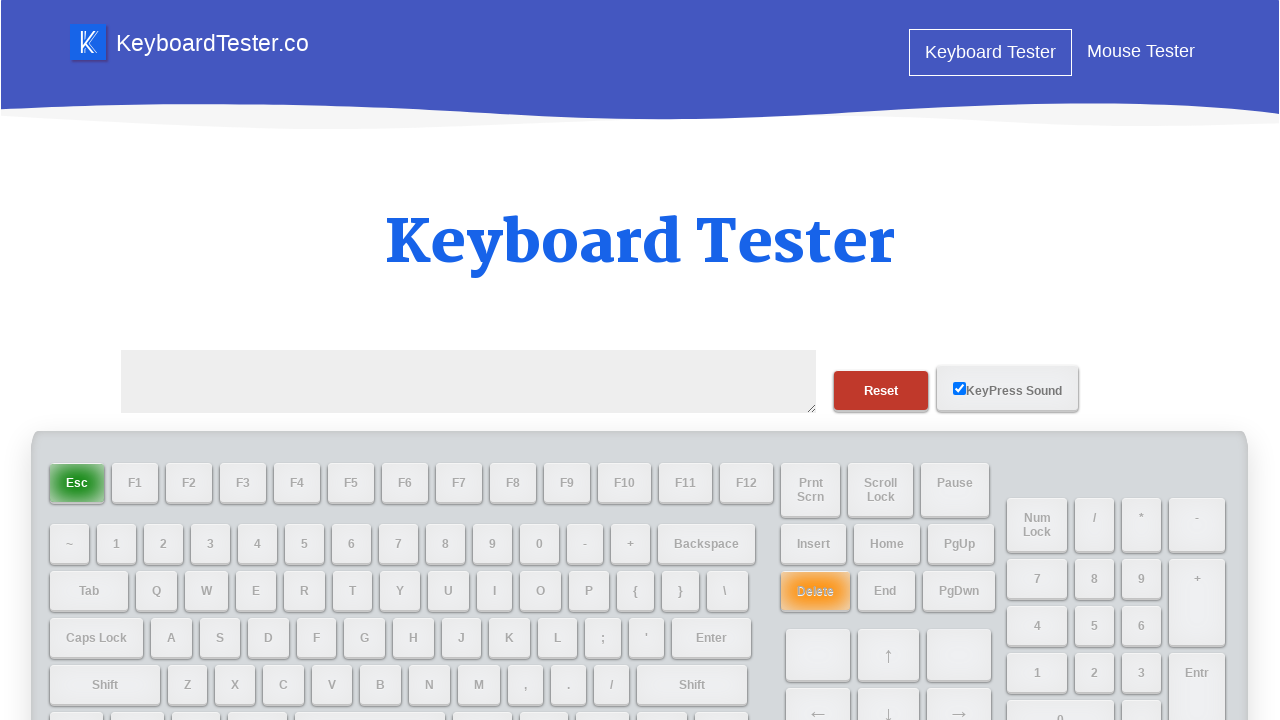

Typed letter 'k' into the test area on #testarea
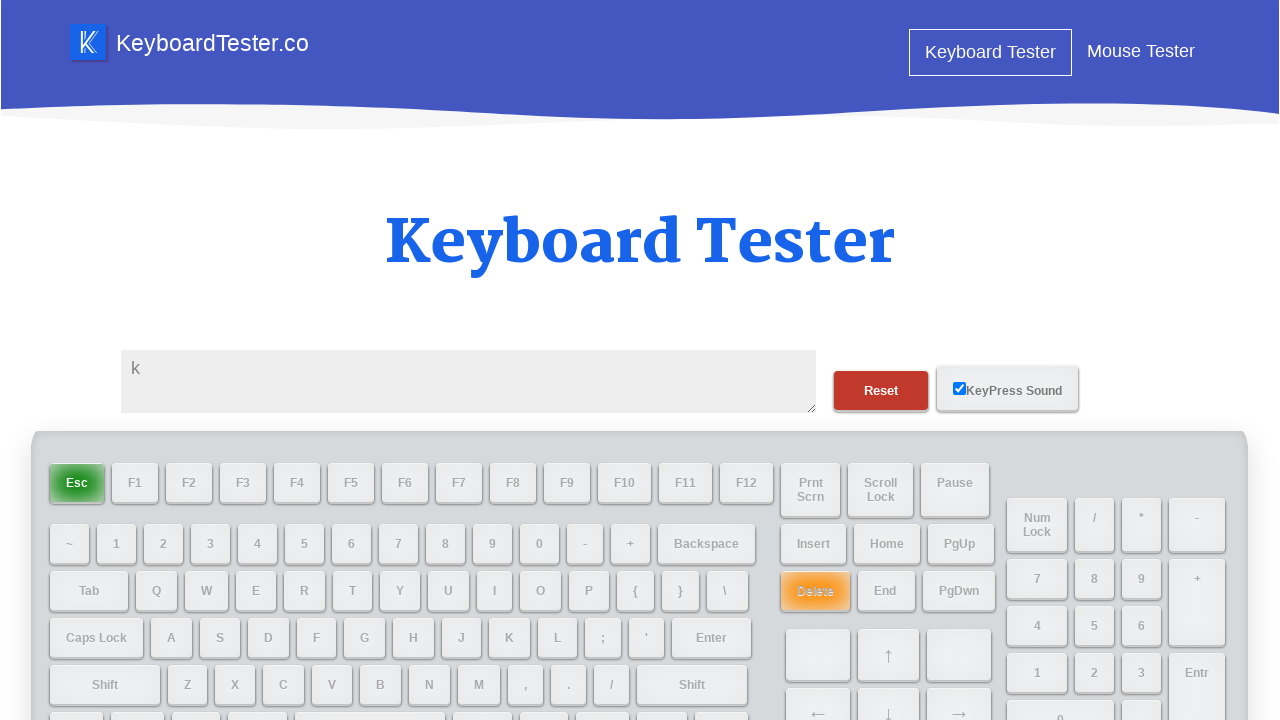

Cleared the test area on #testarea
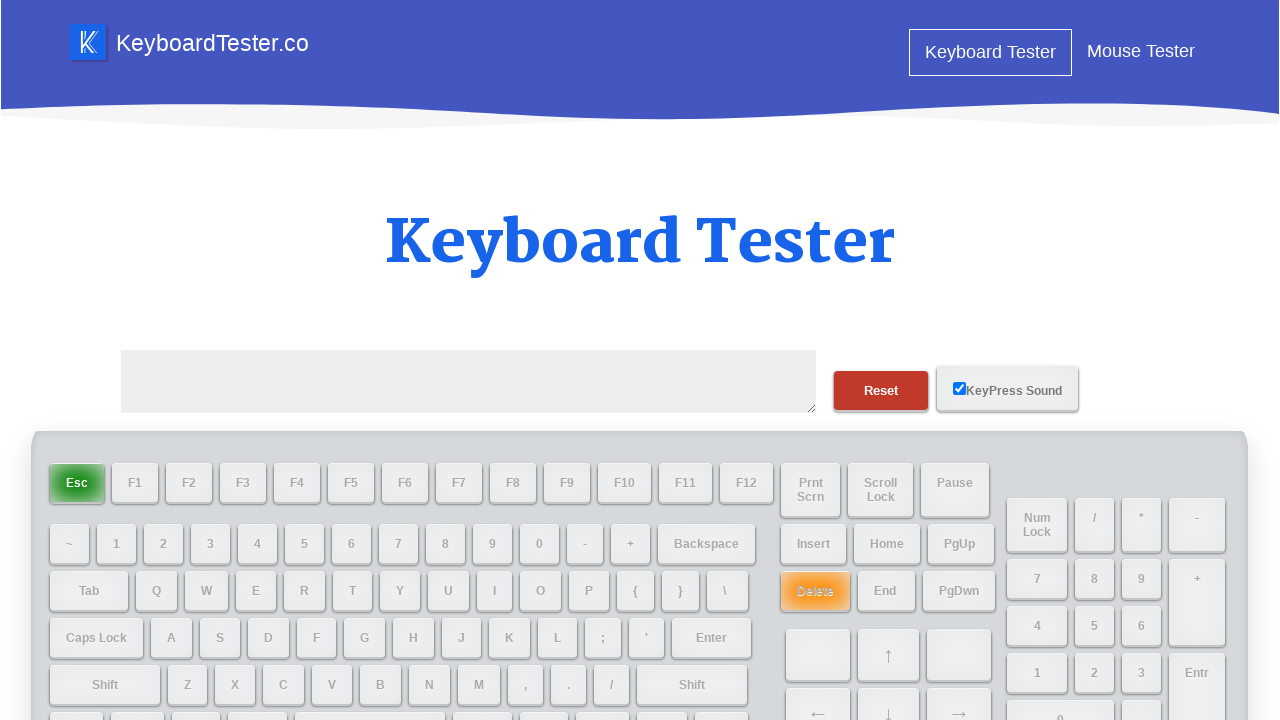

Typed letter 'l' into the test area on #testarea
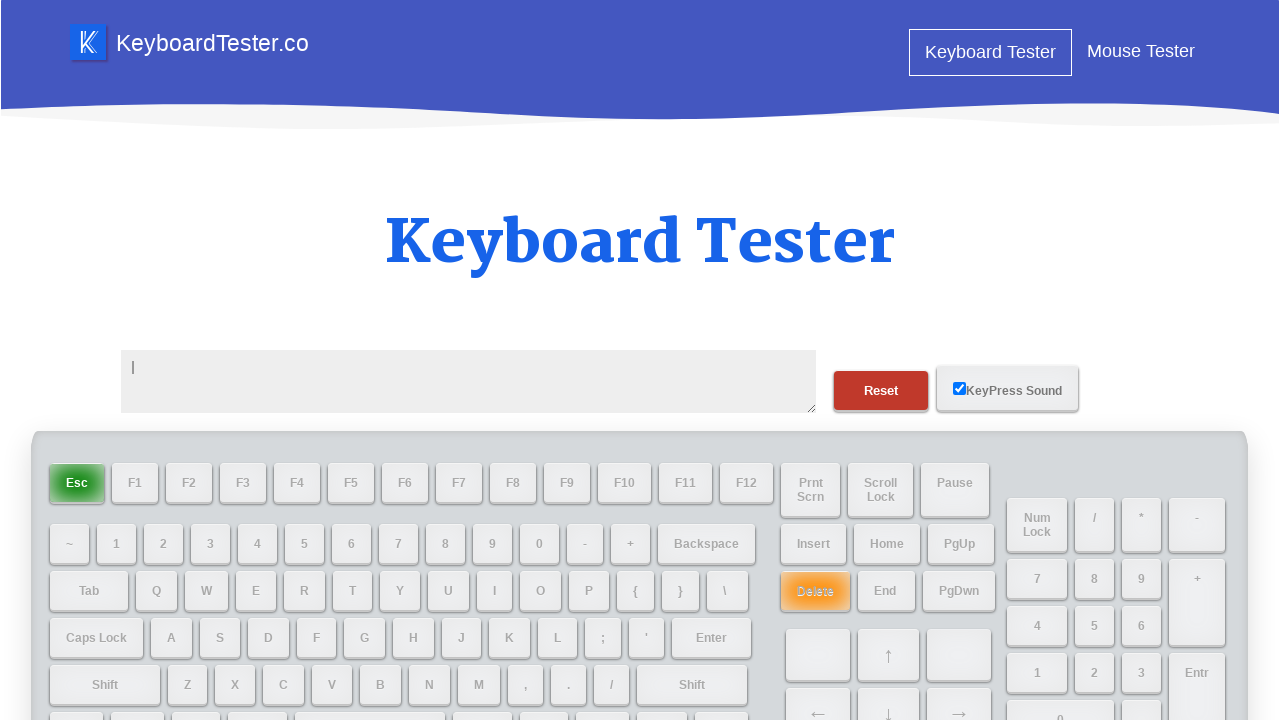

Cleared the test area on #testarea
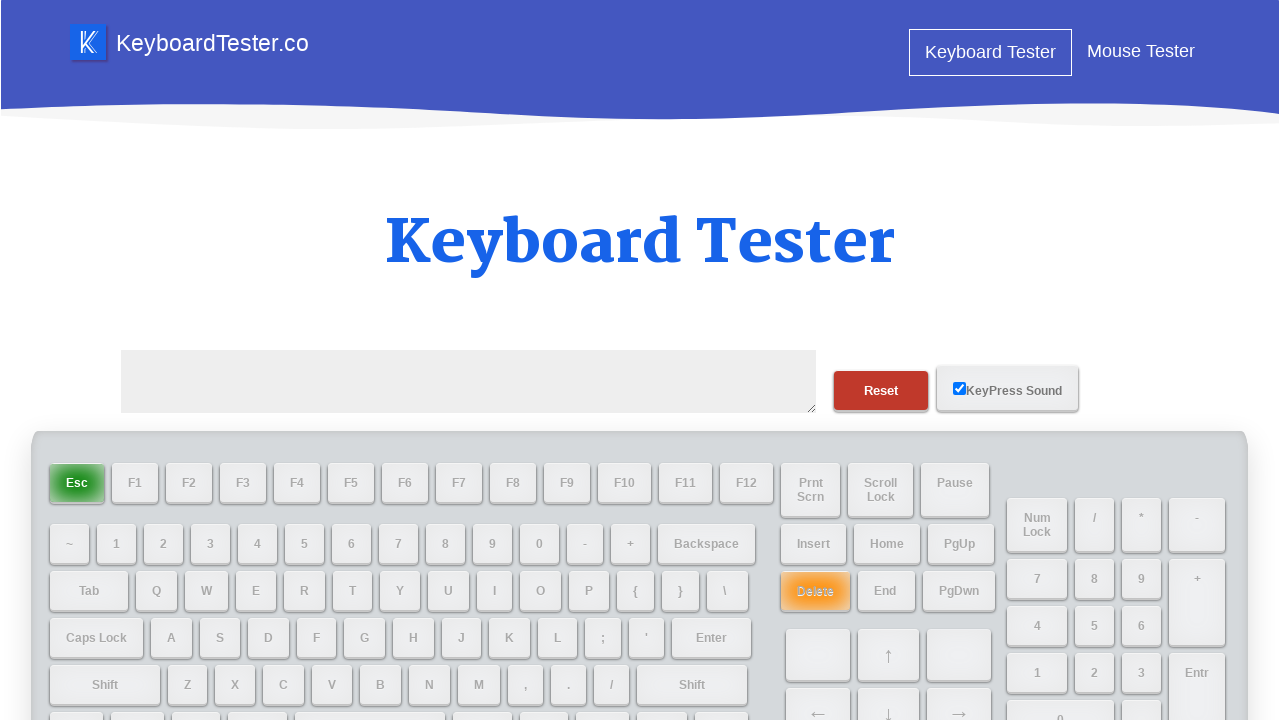

Typed letter 'm' into the test area on #testarea
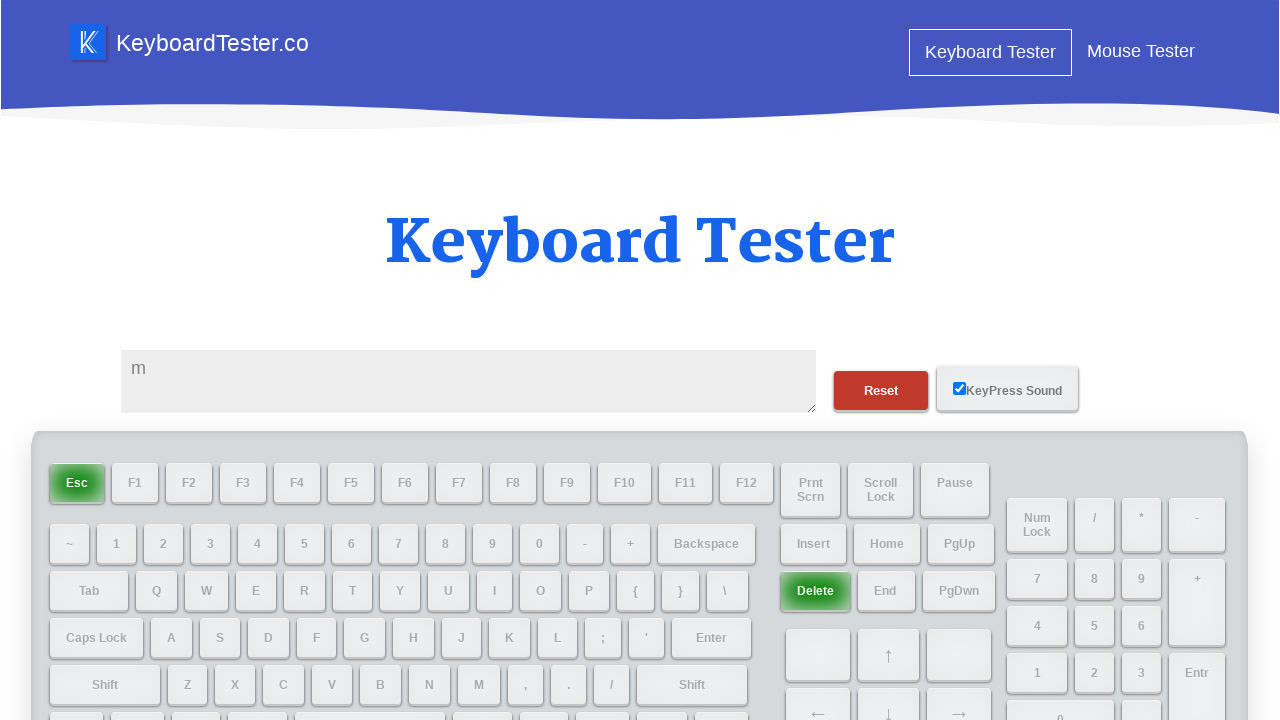

Cleared the test area on #testarea
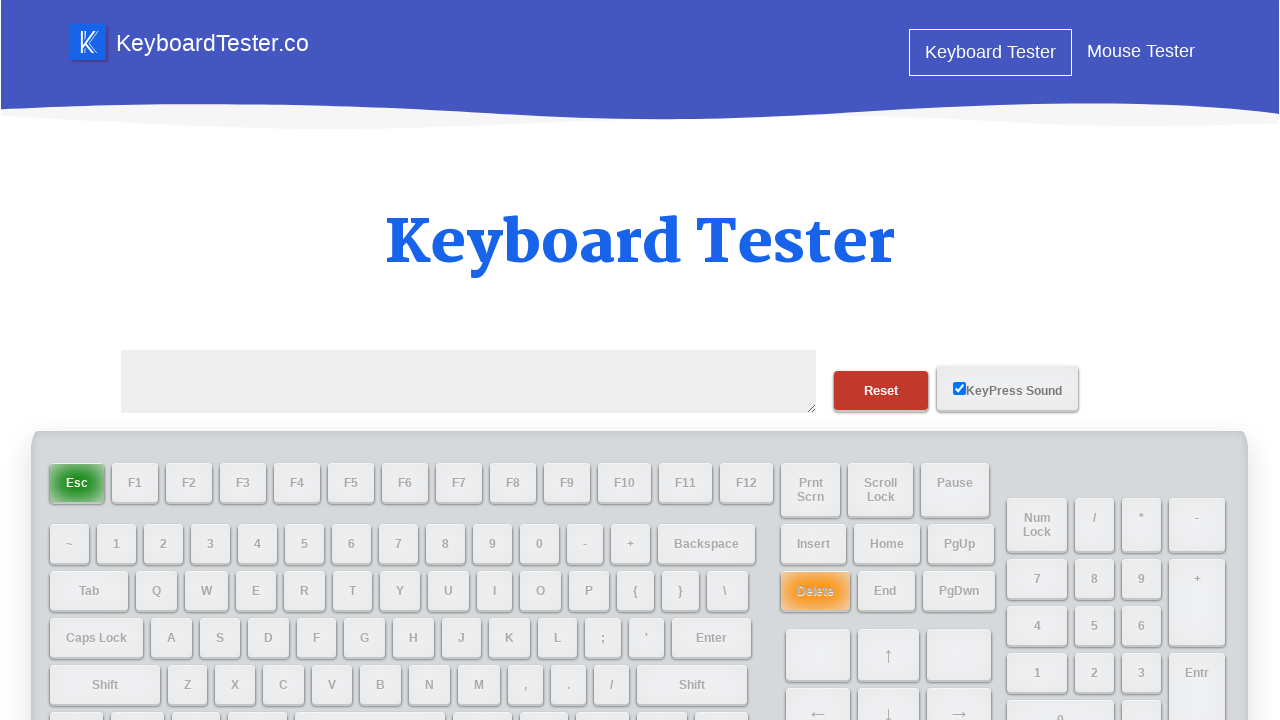

Typed letter 'n' into the test area on #testarea
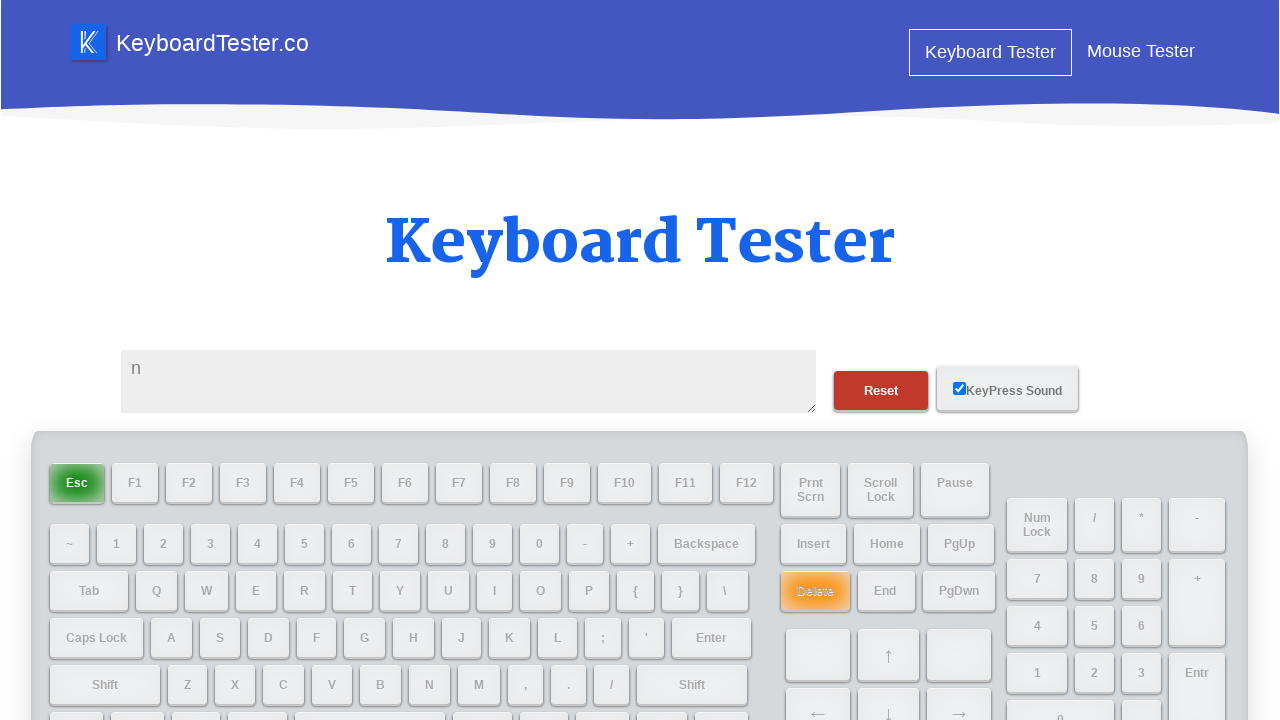

Cleared the test area on #testarea
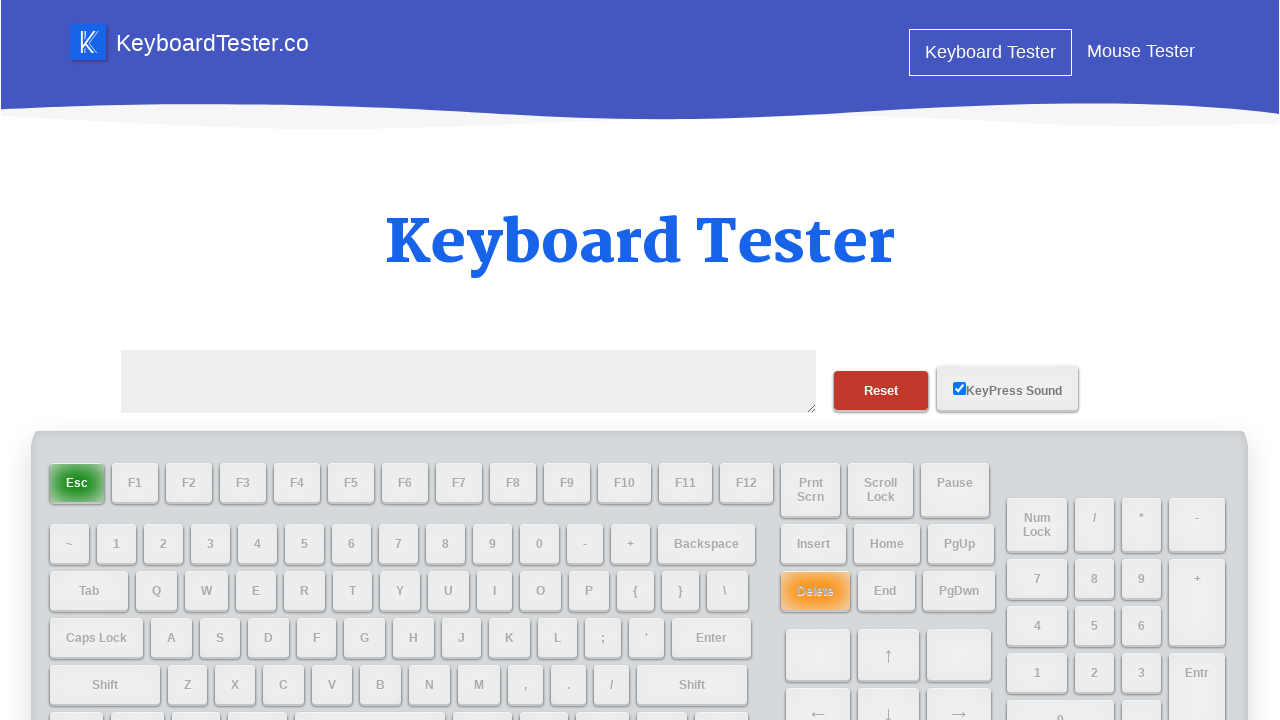

Typed letter 'o' into the test area on #testarea
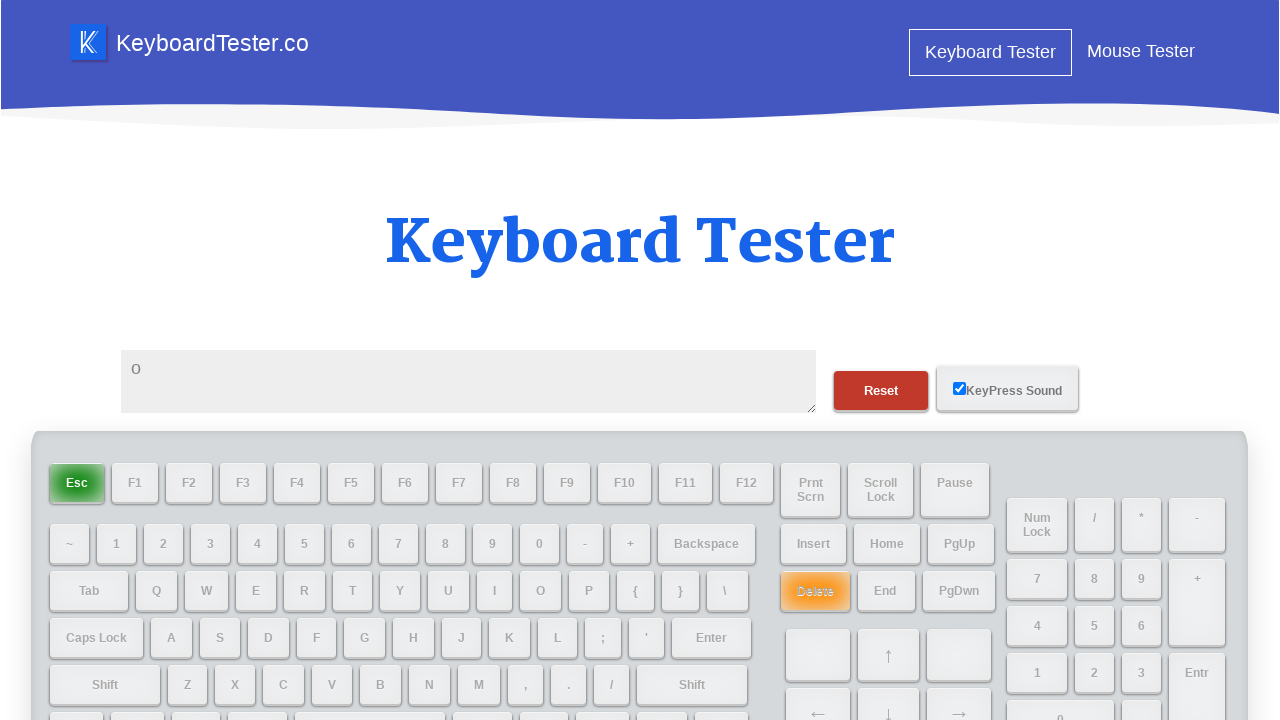

Cleared the test area on #testarea
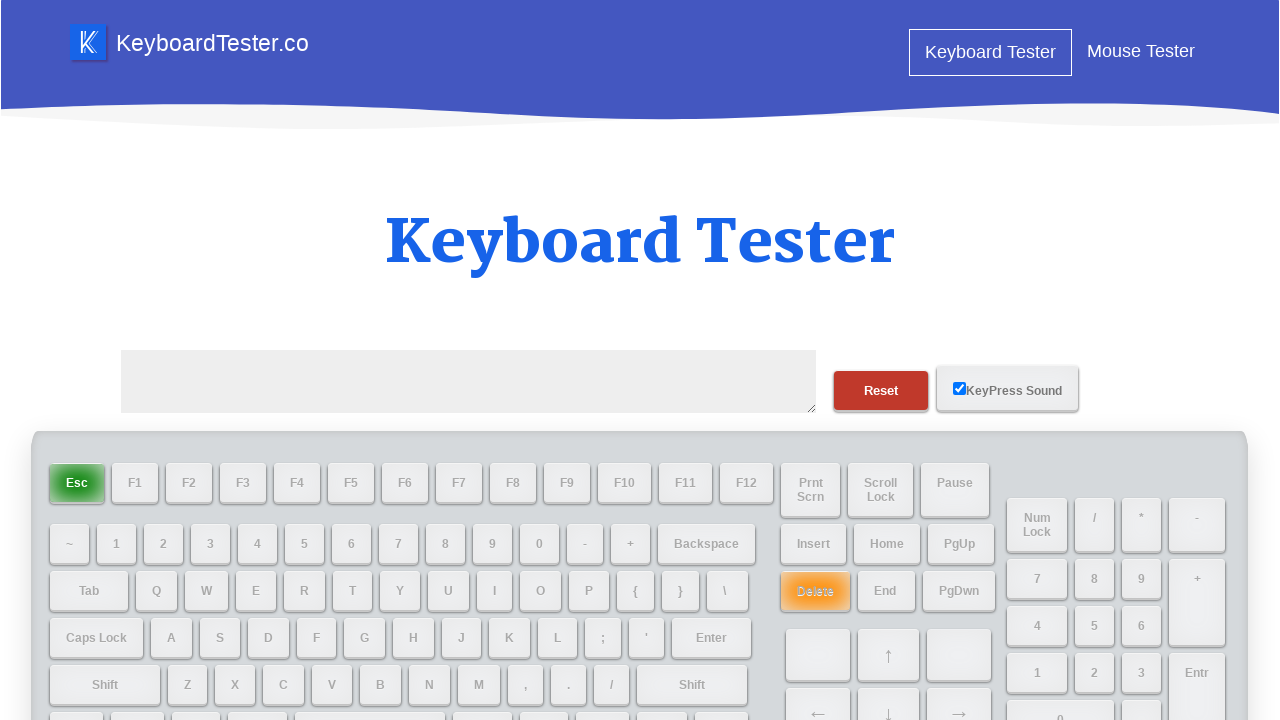

Typed letter 'p' into the test area on #testarea
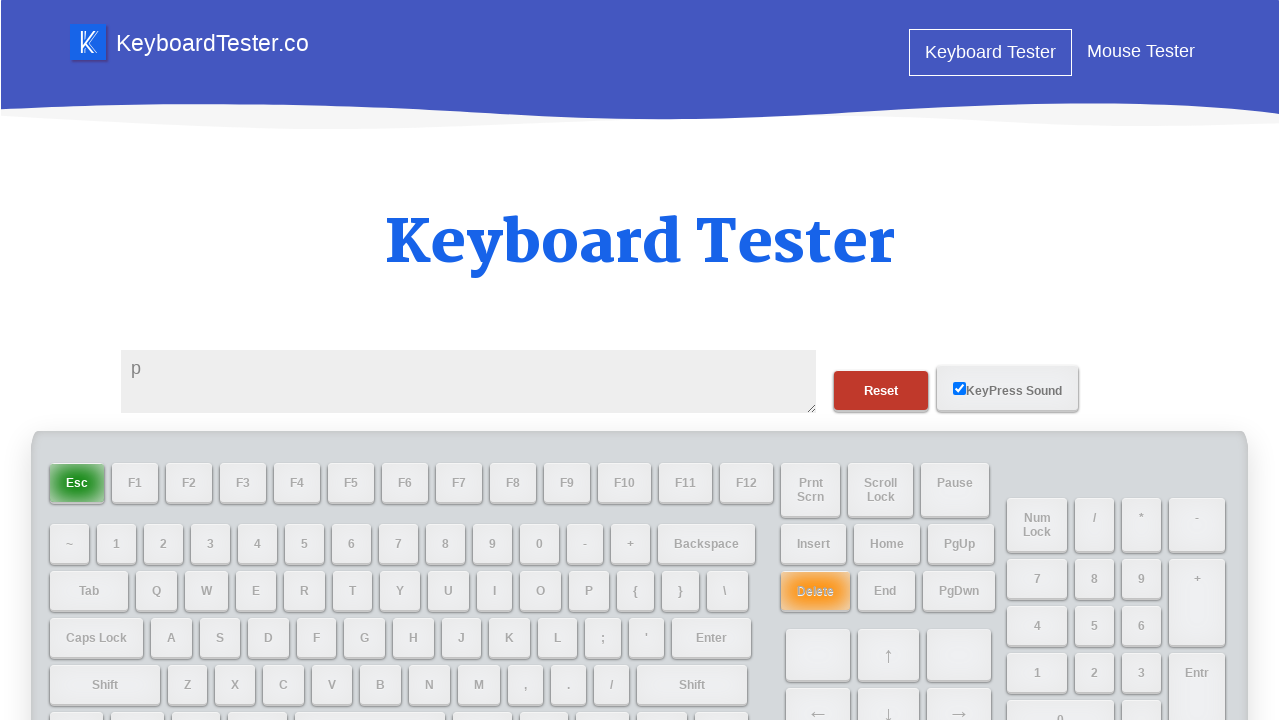

Cleared the test area on #testarea
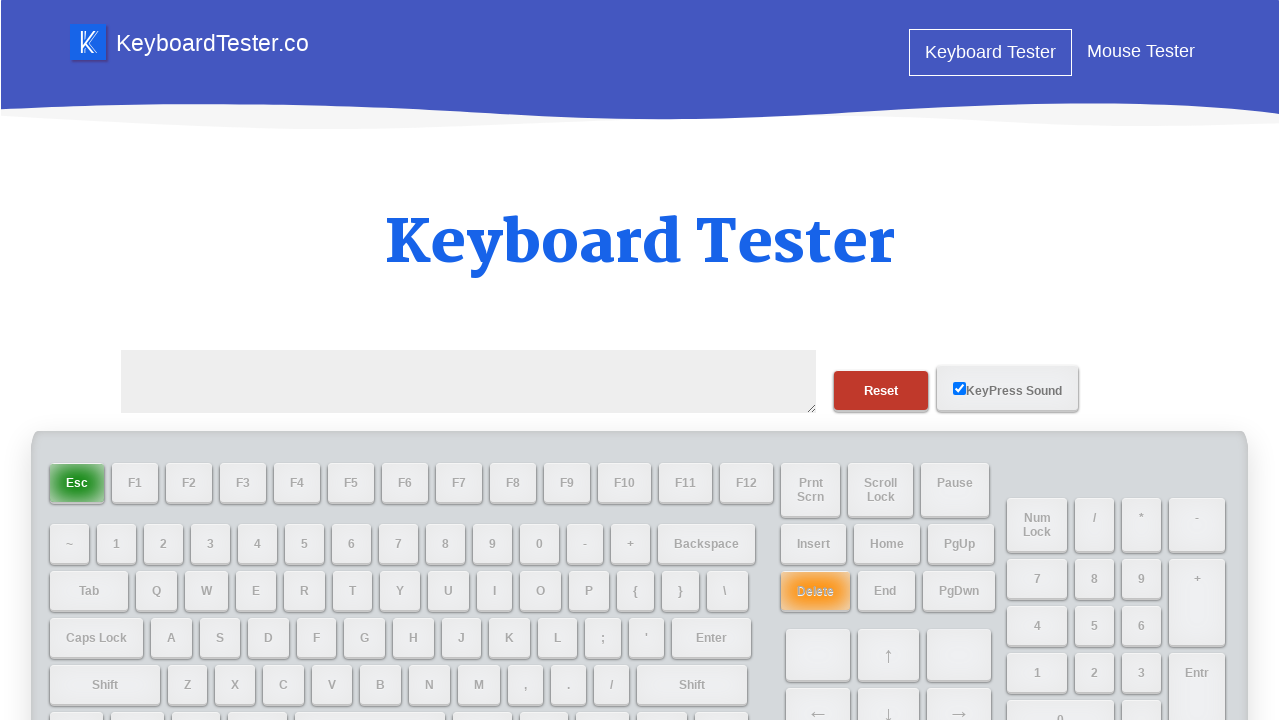

Typed letter 'q' into the test area on #testarea
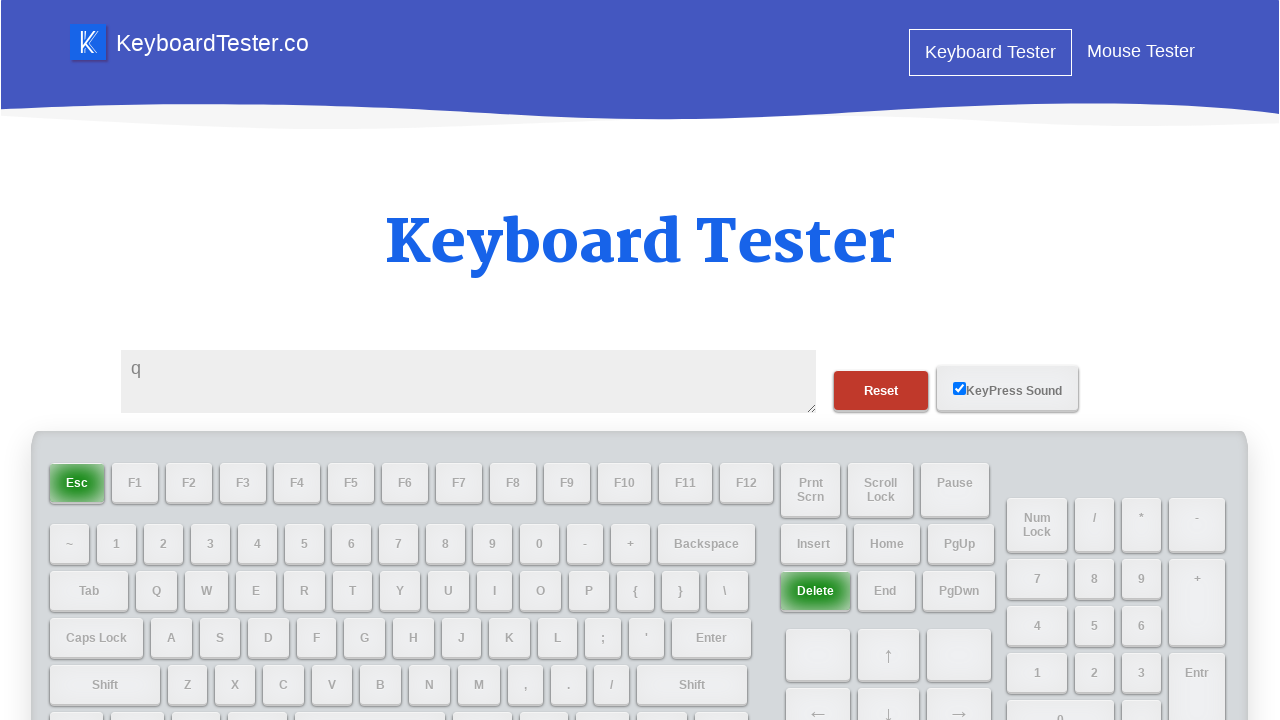

Cleared the test area on #testarea
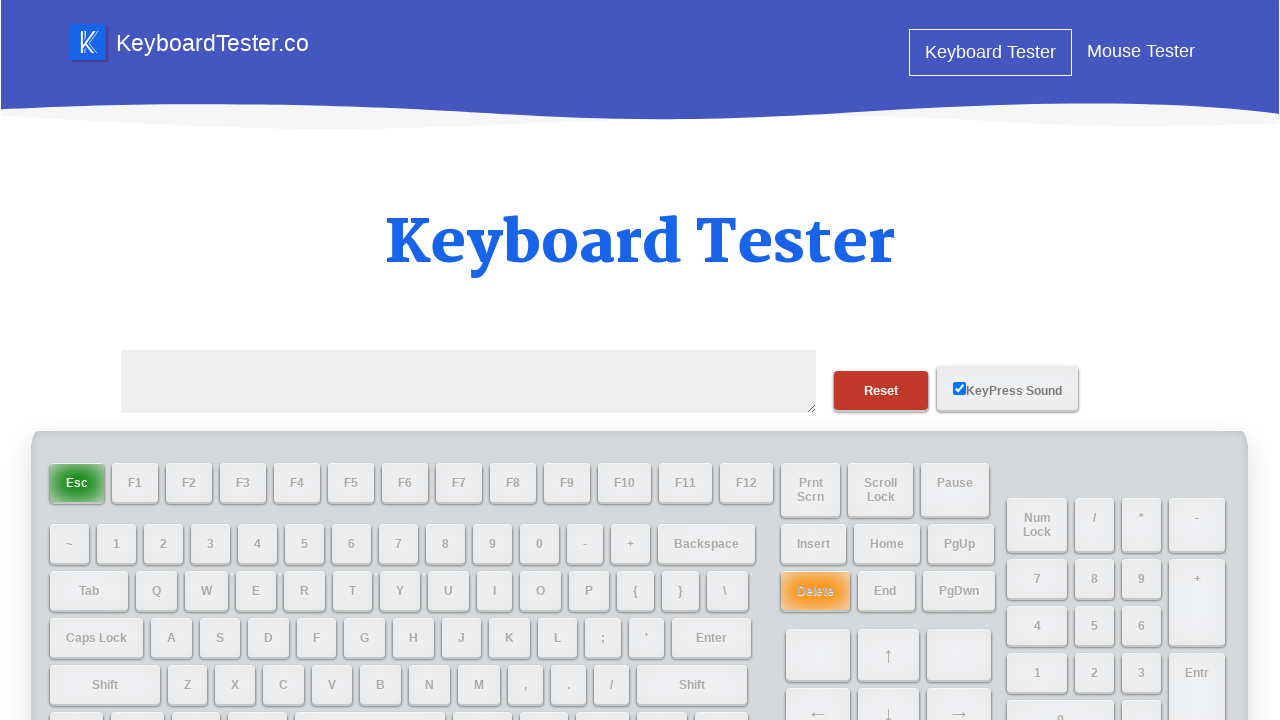

Typed letter 'r' into the test area on #testarea
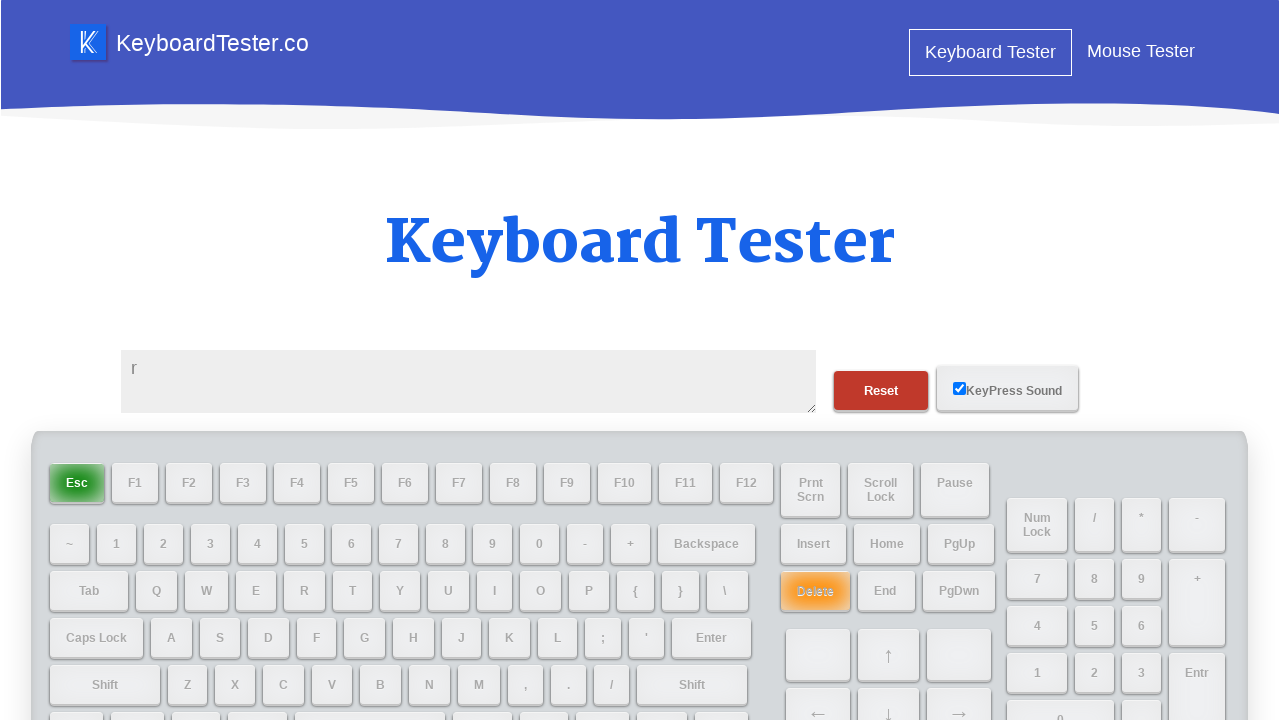

Cleared the test area on #testarea
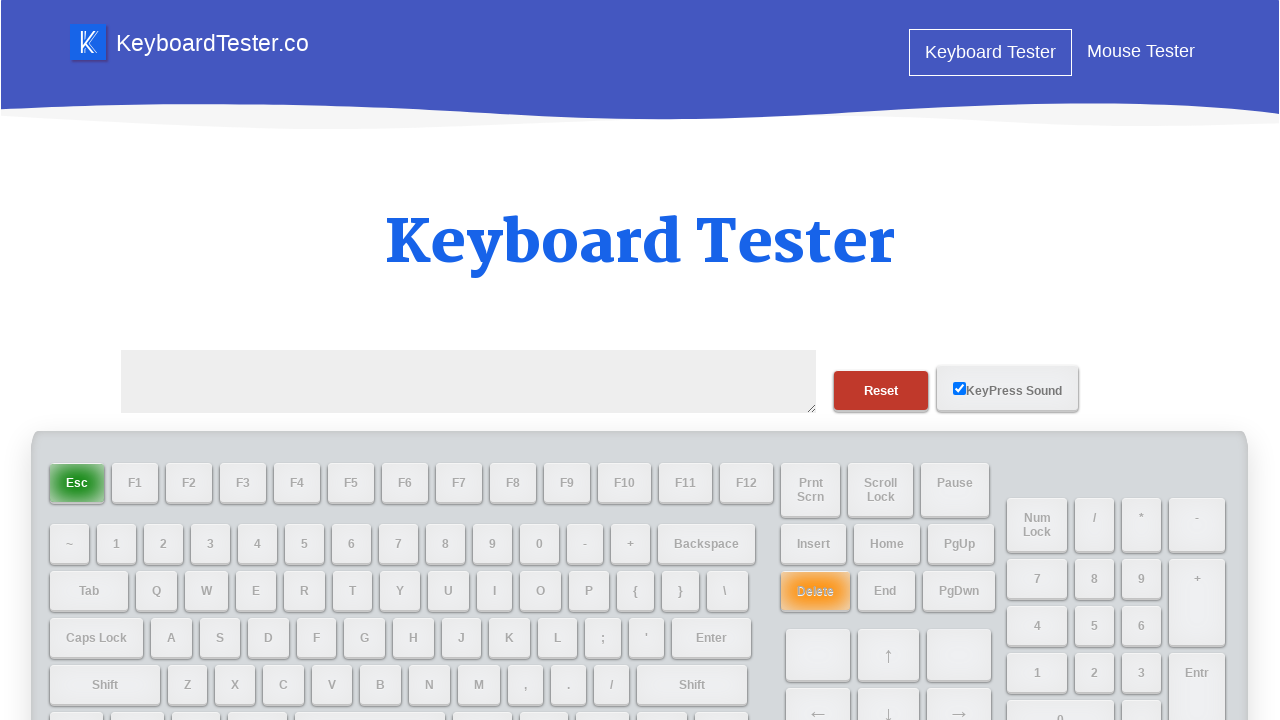

Typed letter 's' into the test area on #testarea
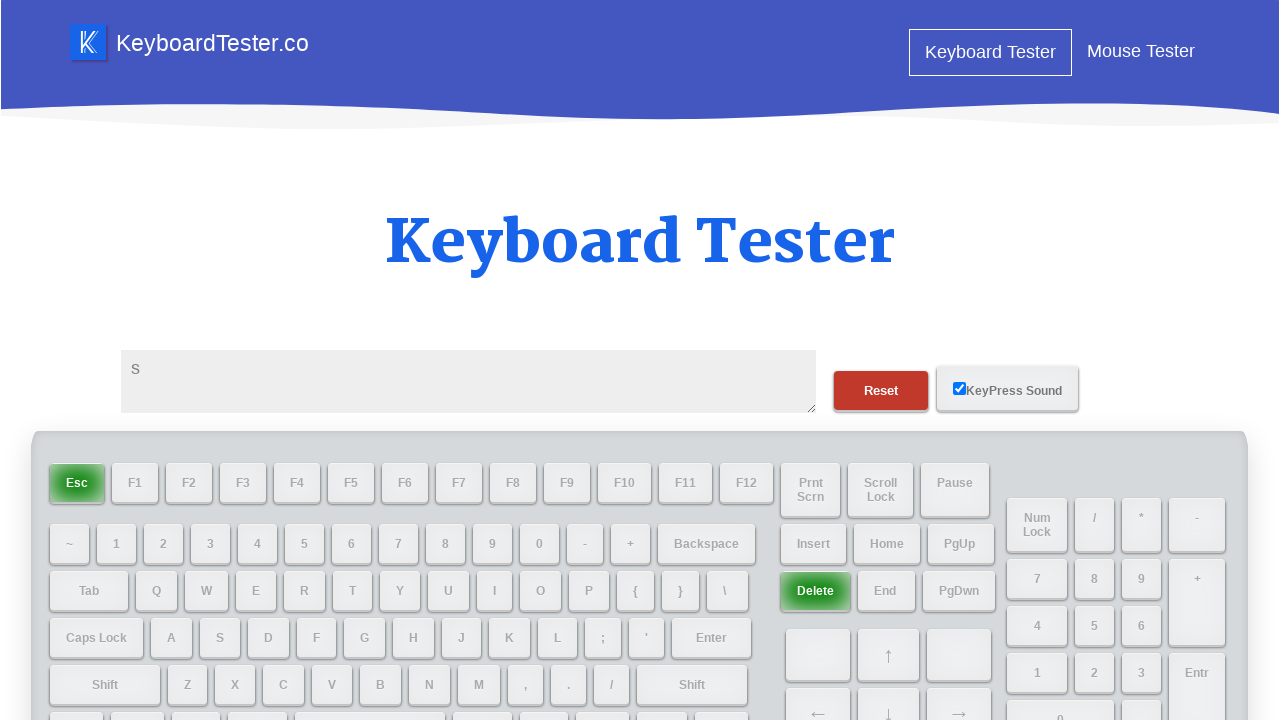

Cleared the test area on #testarea
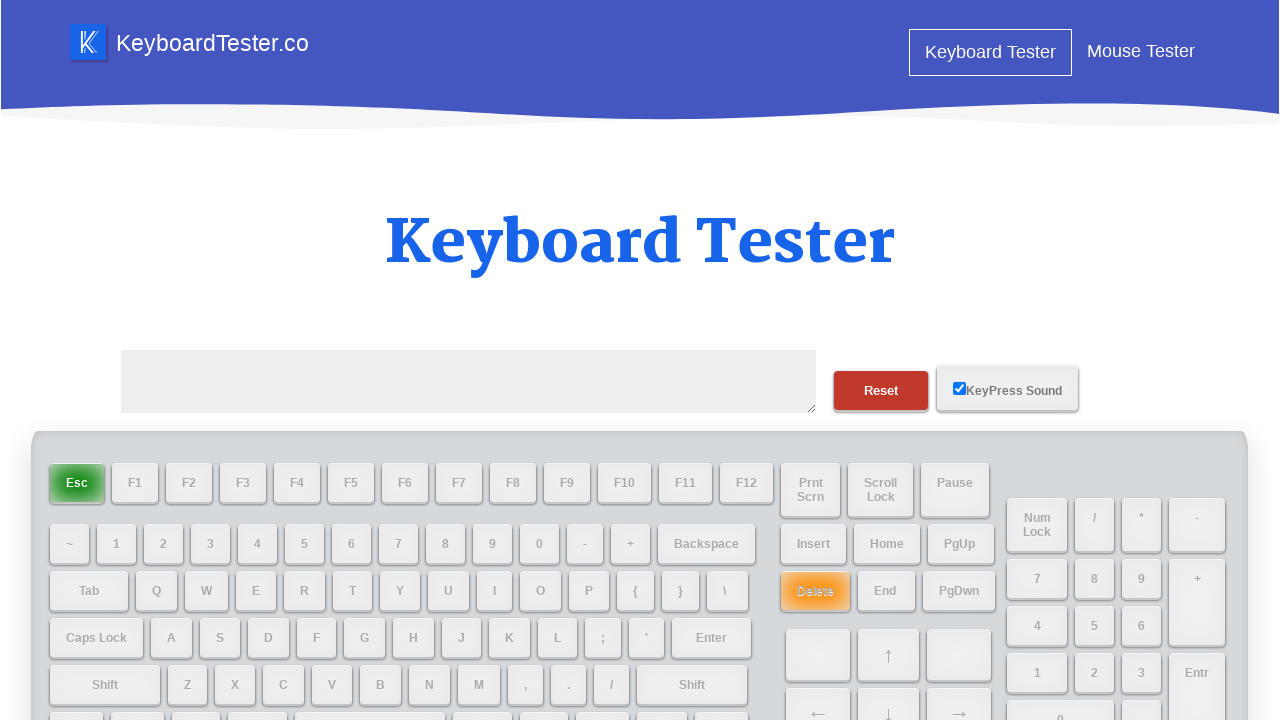

Typed letter 't' into the test area on #testarea
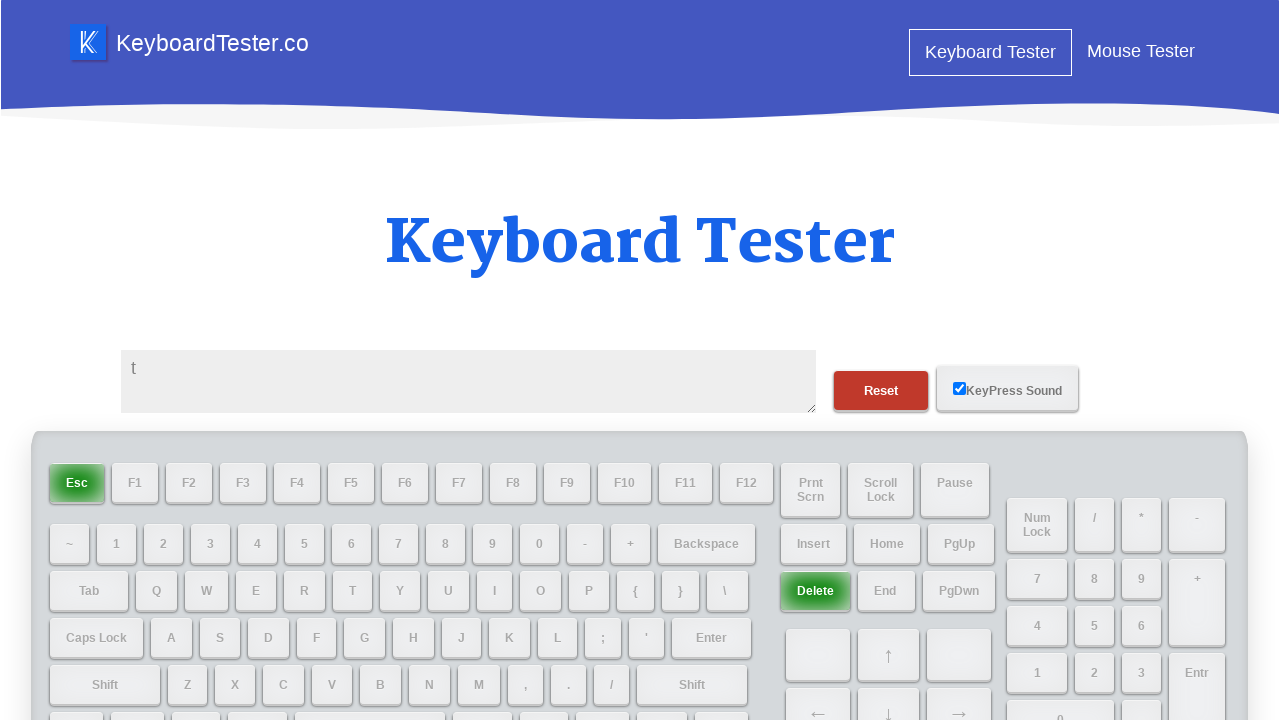

Cleared the test area on #testarea
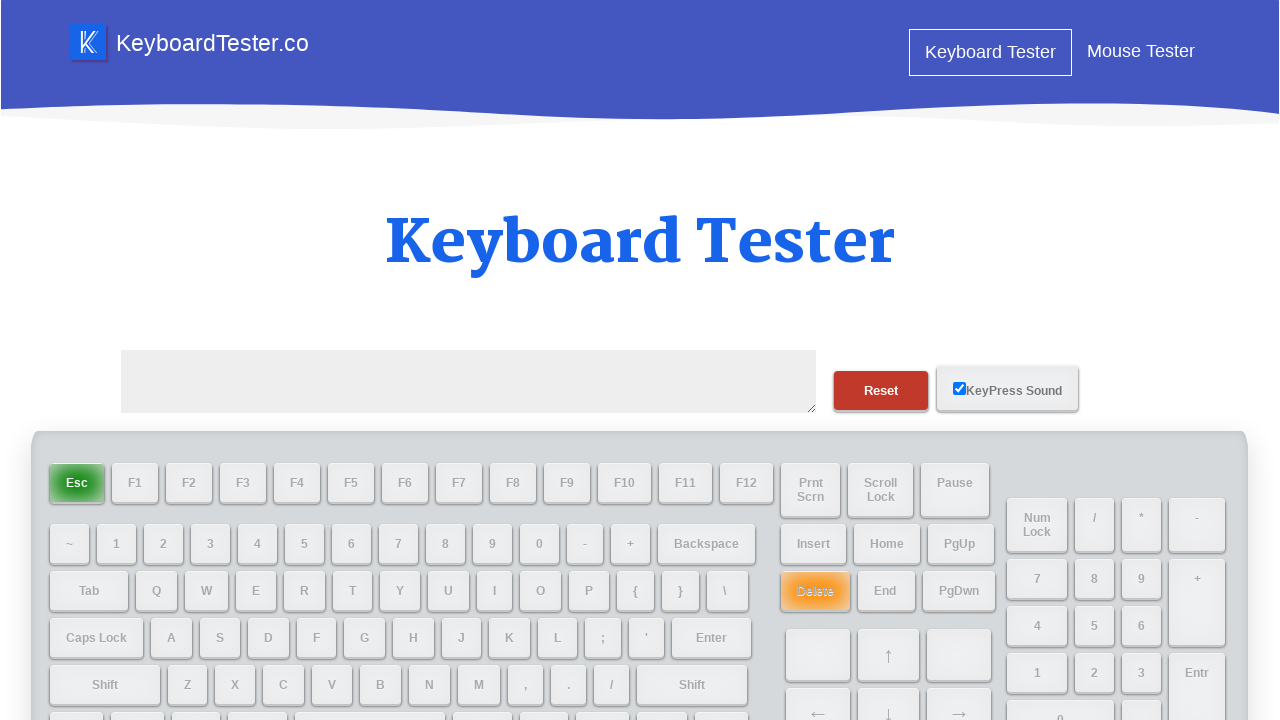

Typed letter 'u' into the test area on #testarea
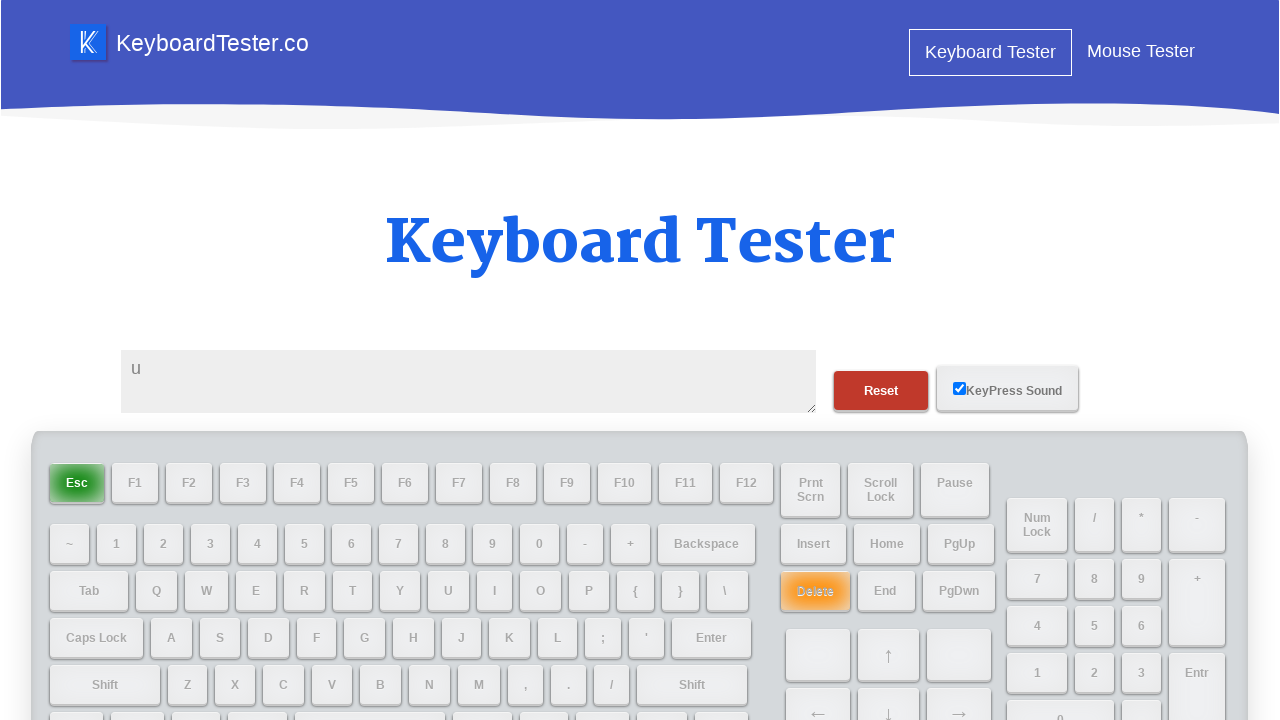

Cleared the test area on #testarea
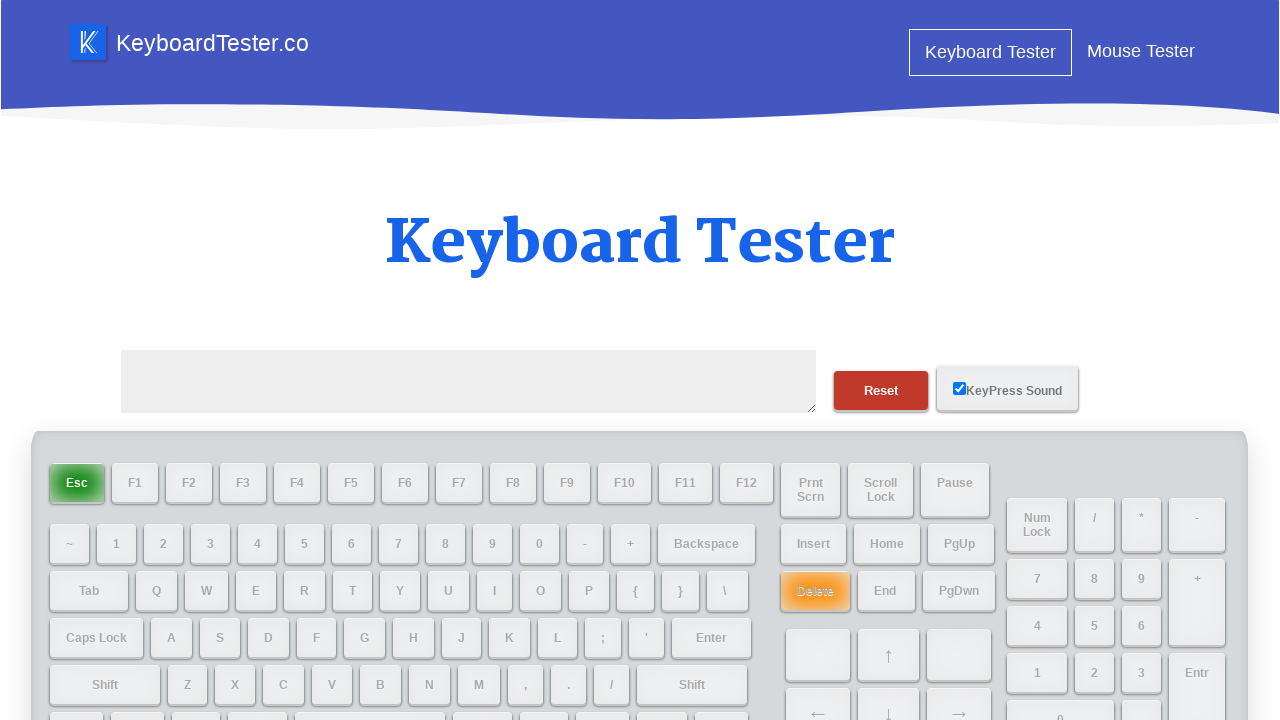

Typed letter 'v' into the test area on #testarea
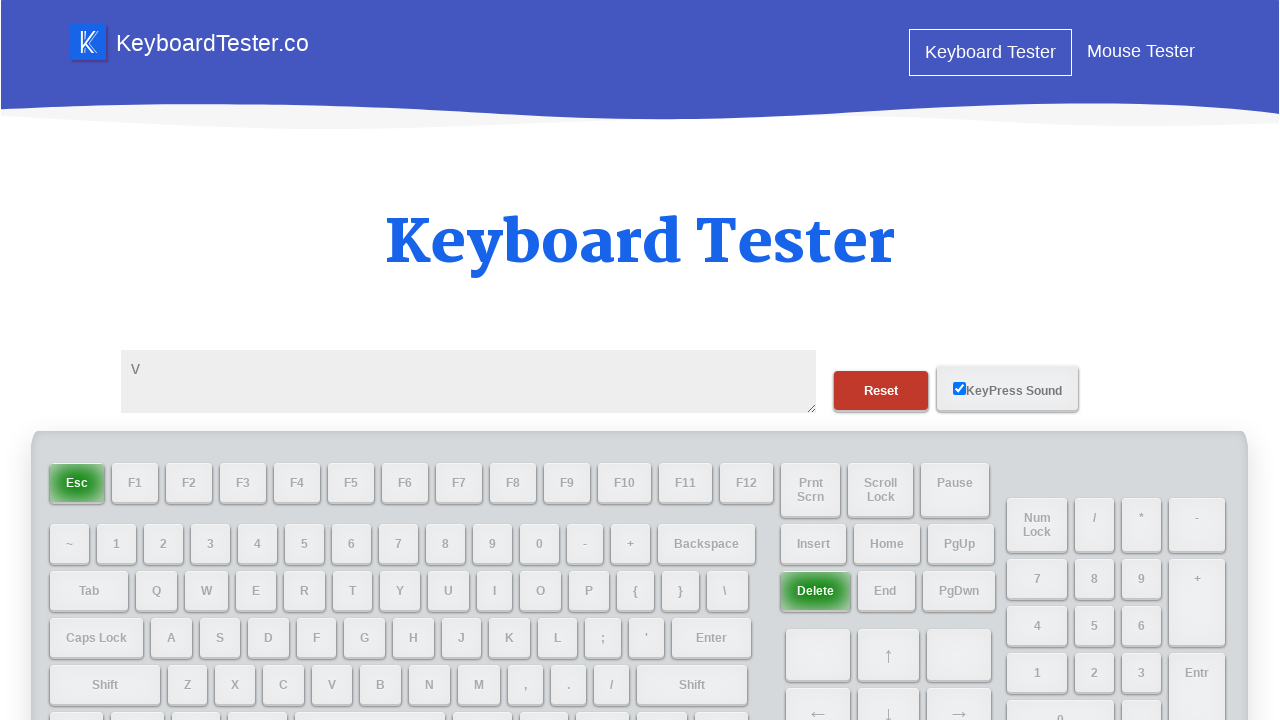

Cleared the test area on #testarea
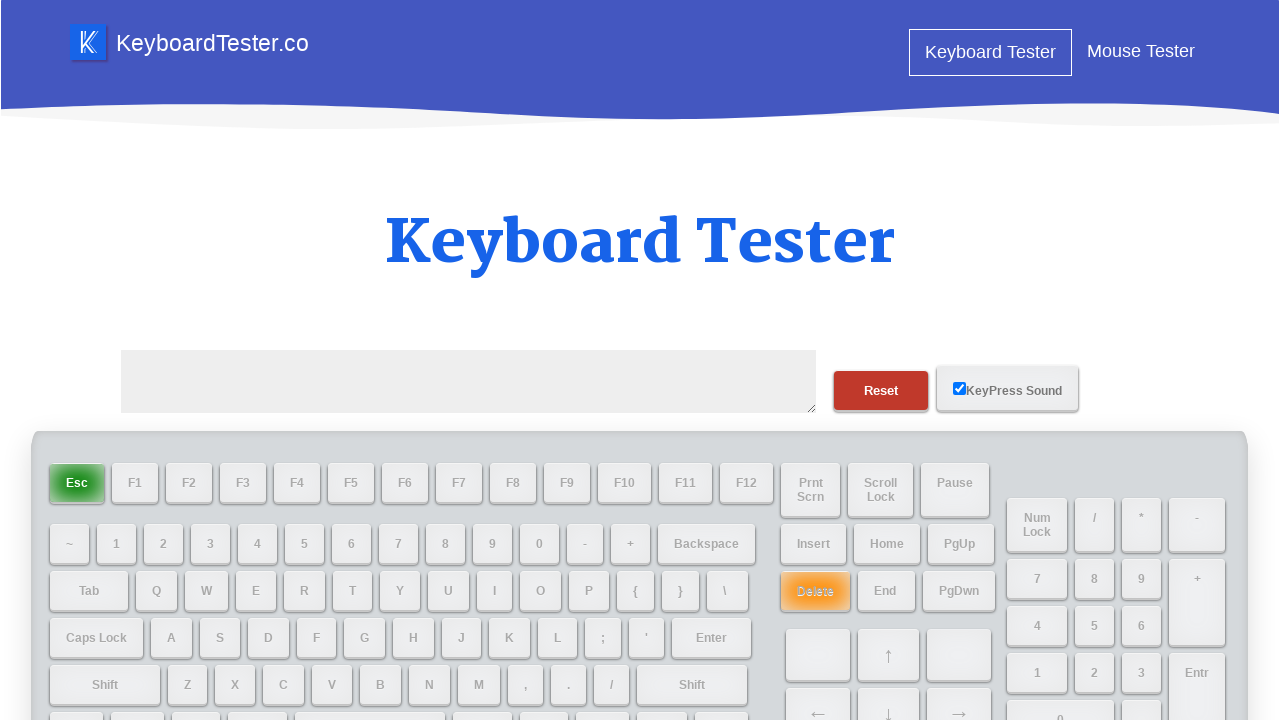

Typed letter 'w' into the test area on #testarea
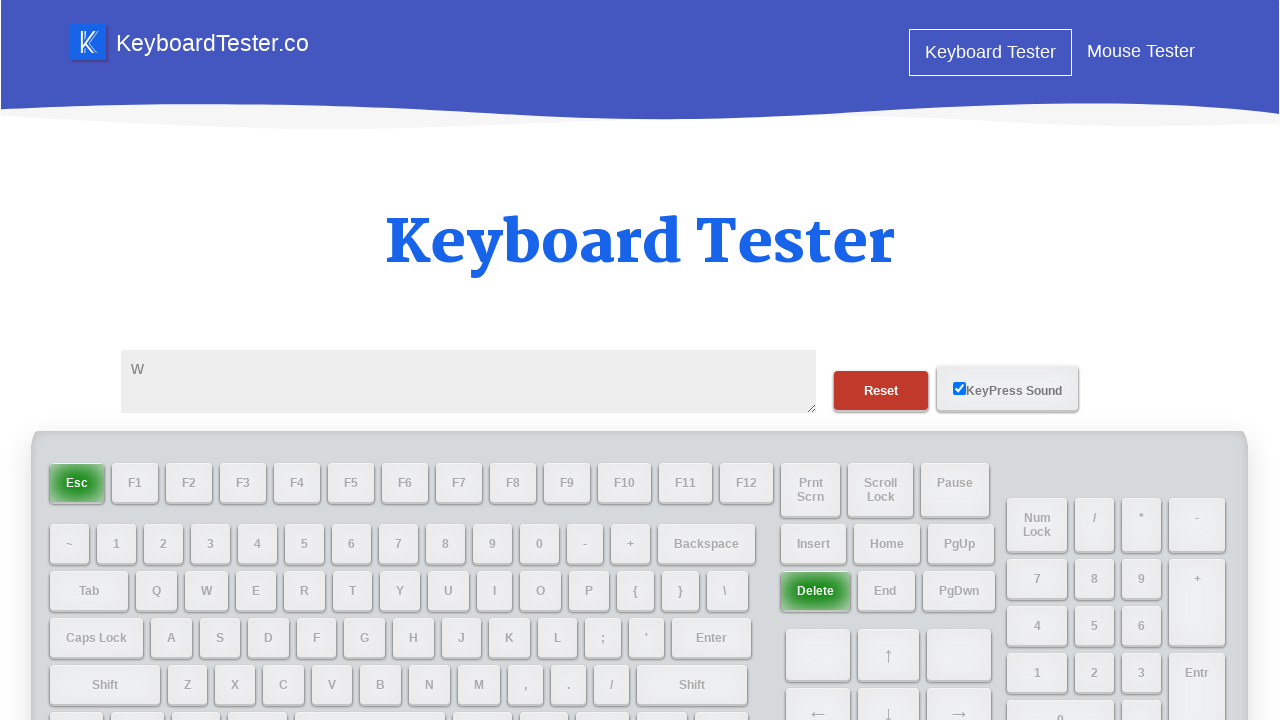

Cleared the test area on #testarea
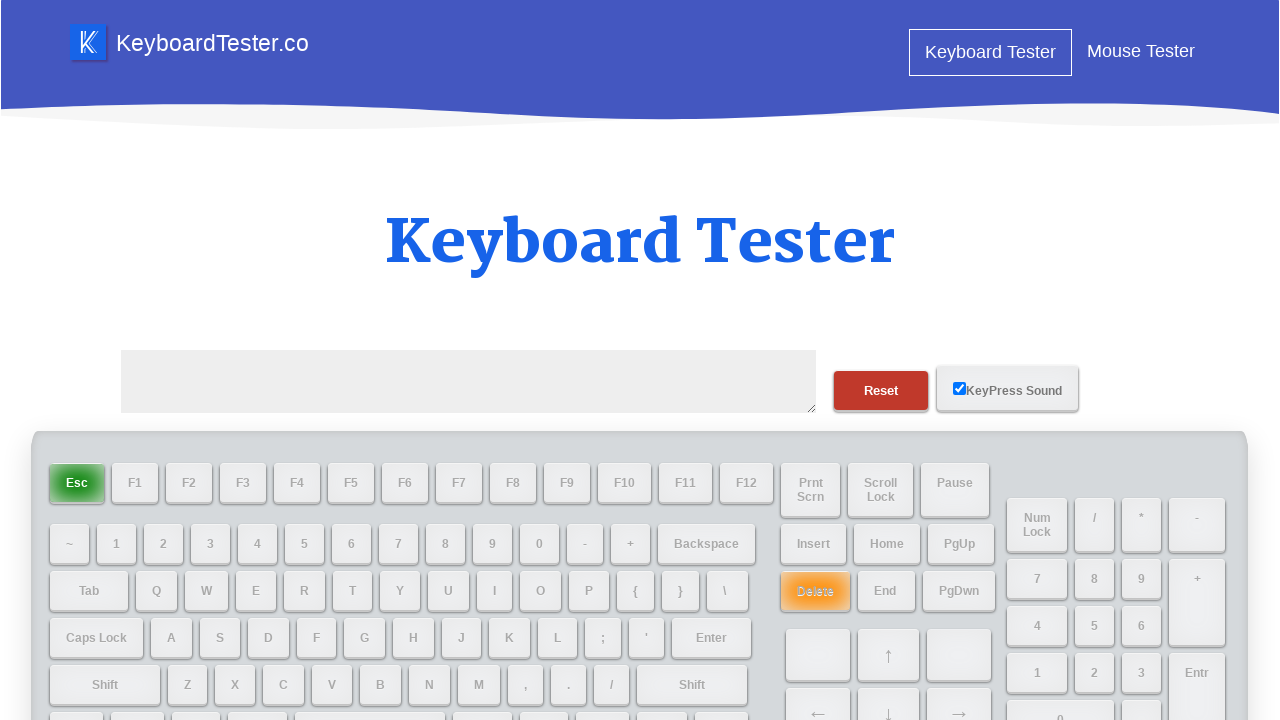

Typed letter 'x' into the test area on #testarea
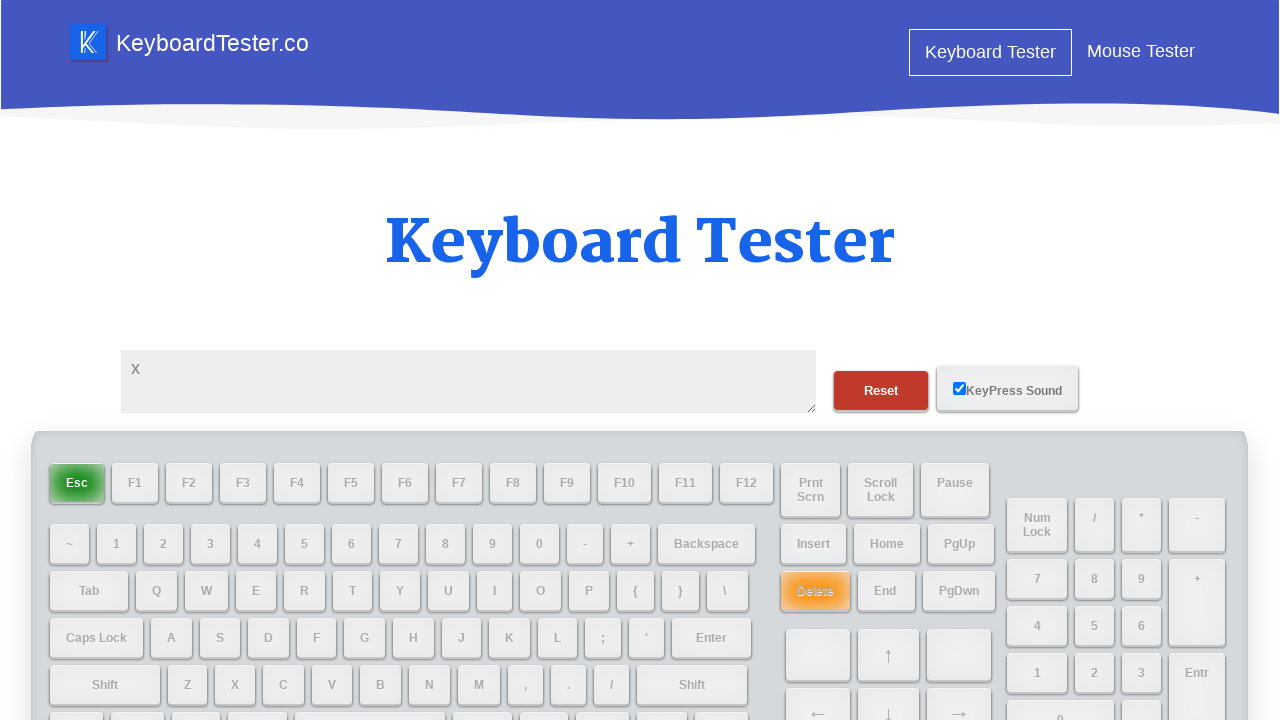

Cleared the test area on #testarea
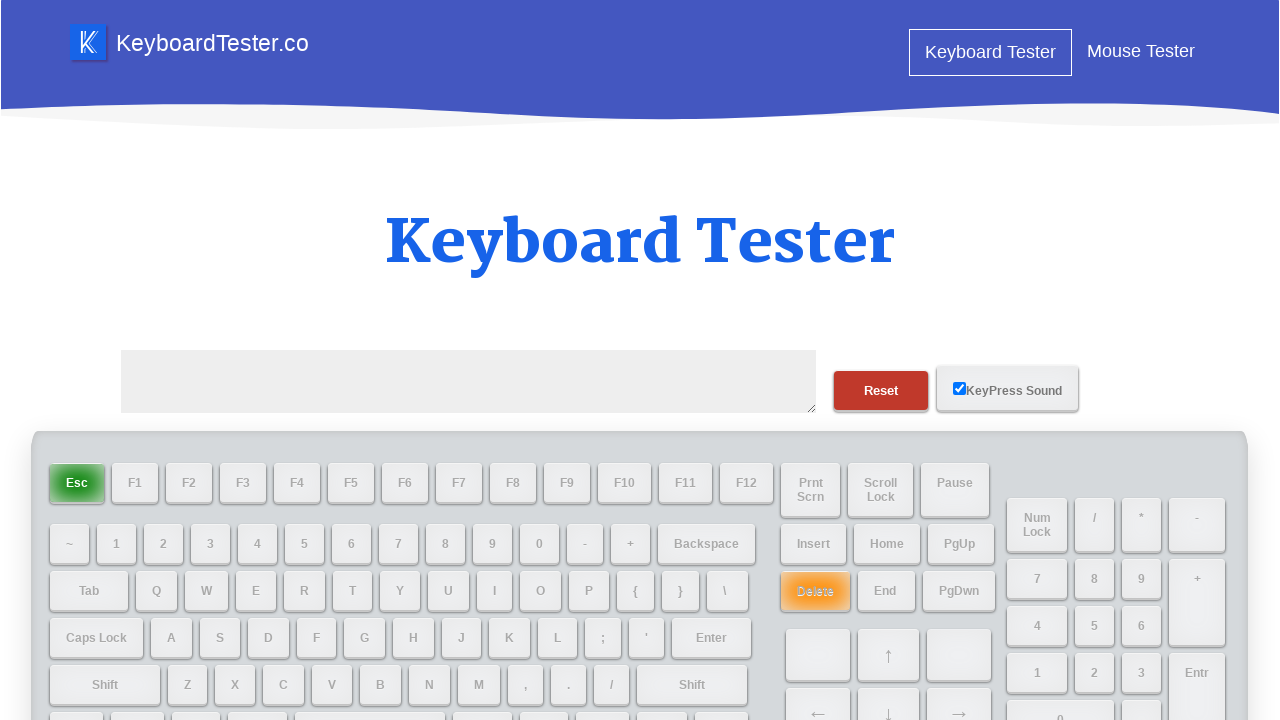

Typed letter 'y' into the test area on #testarea
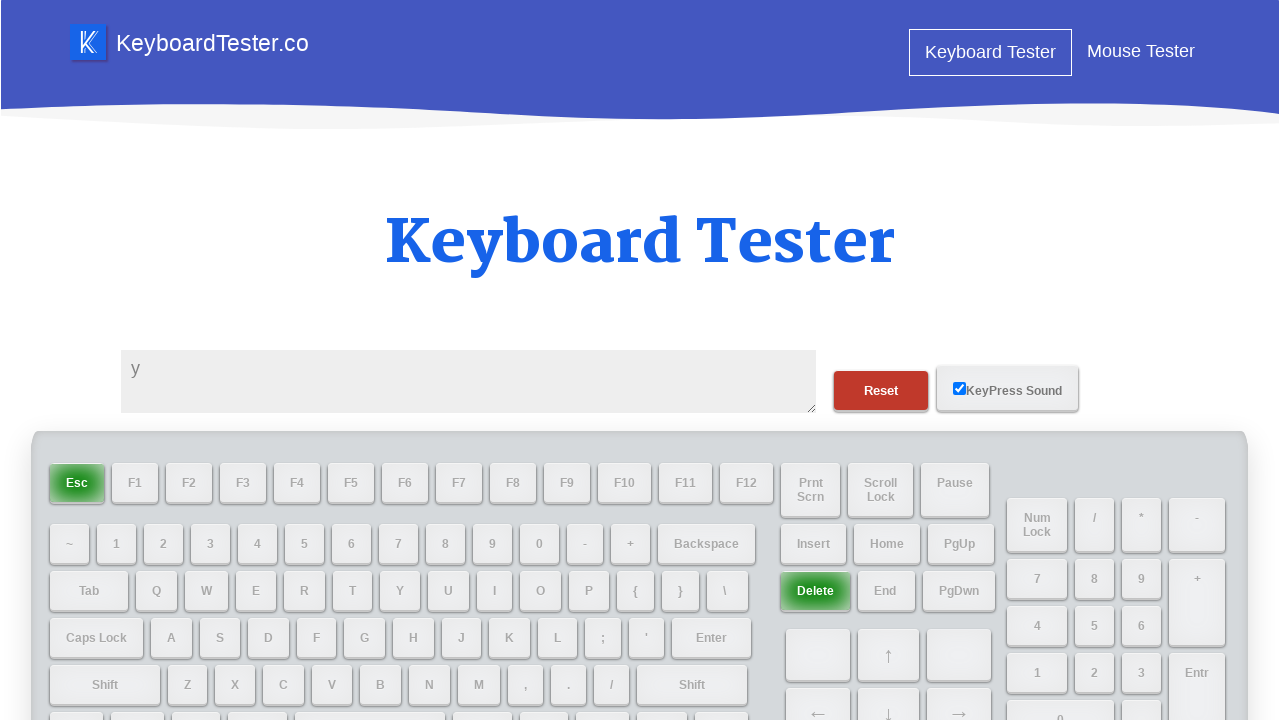

Cleared the test area on #testarea
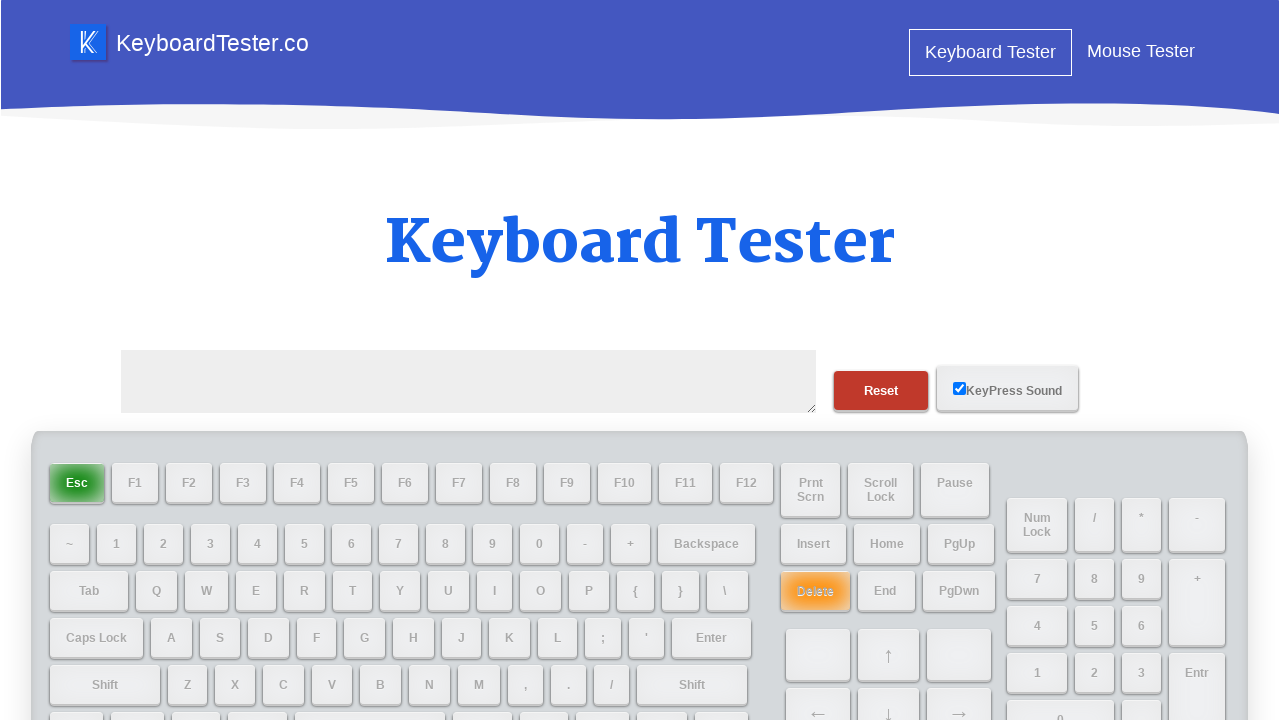

Typed letter 'z' into the test area on #testarea
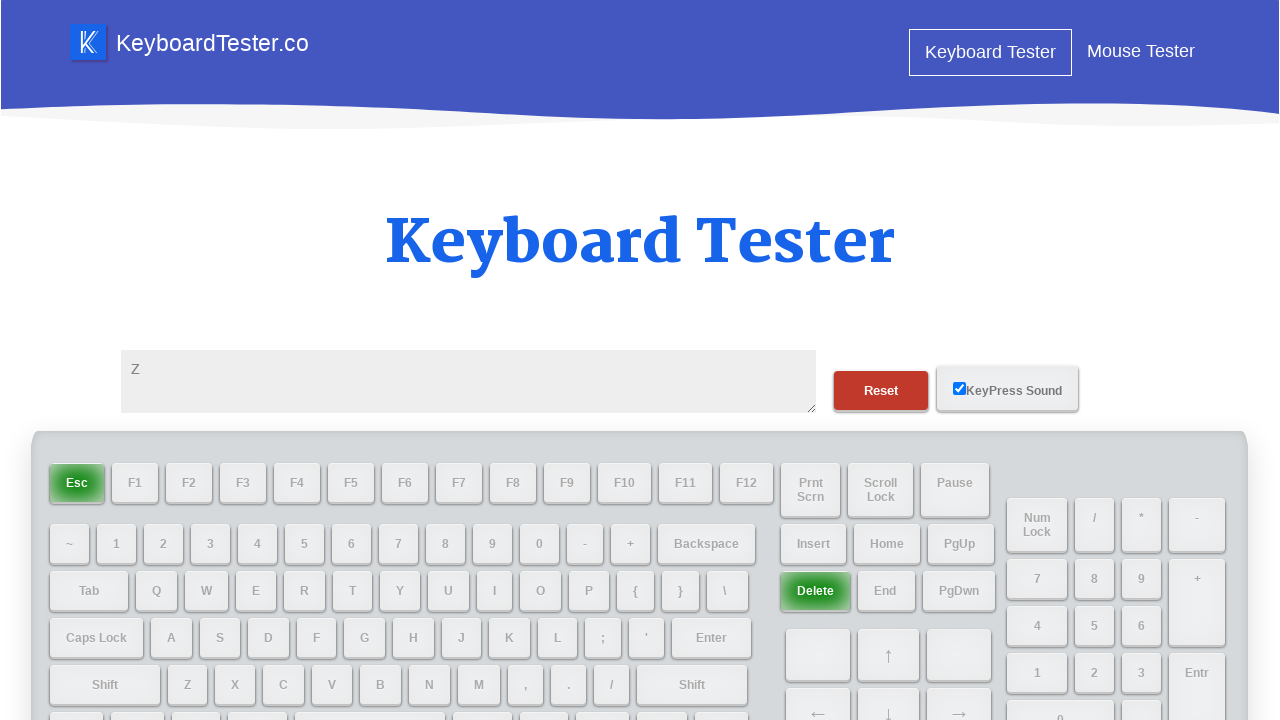

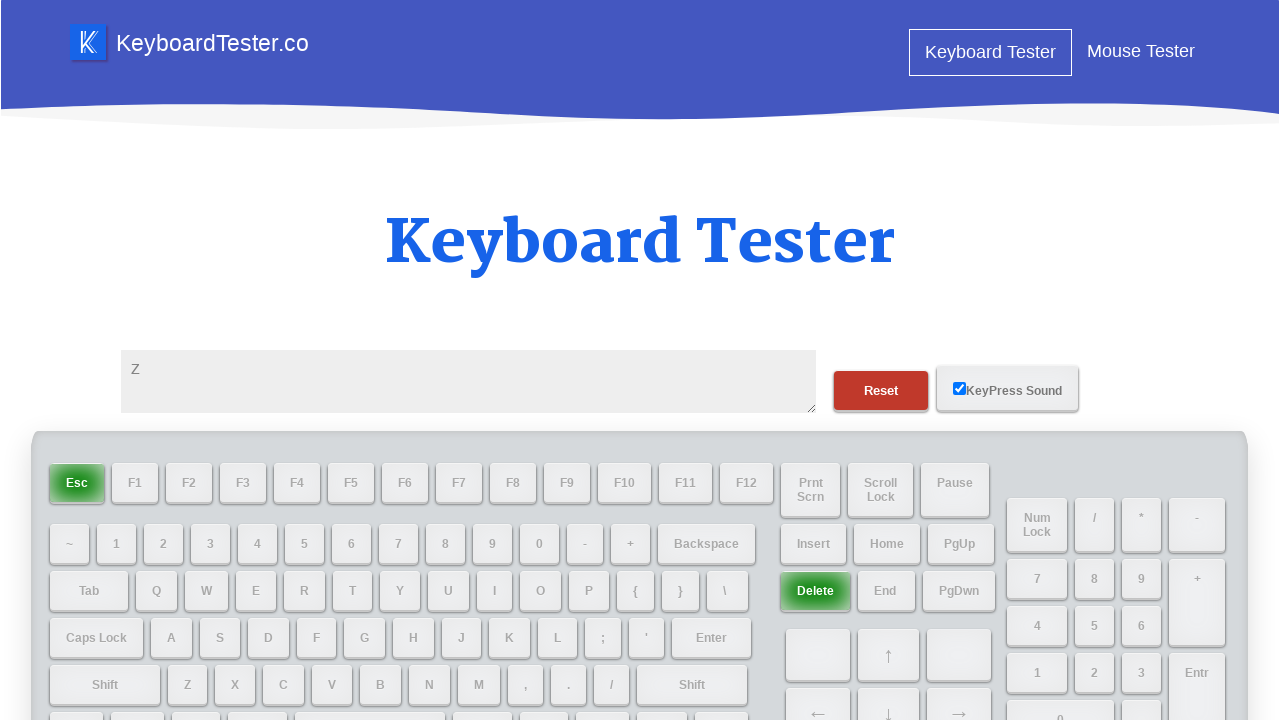